Verifies that all links on the homepage are clickable by iterating through each link, clicking it, and navigating back.

Starting URL: https://bonigarcia.dev/selenium-webdriver-java/

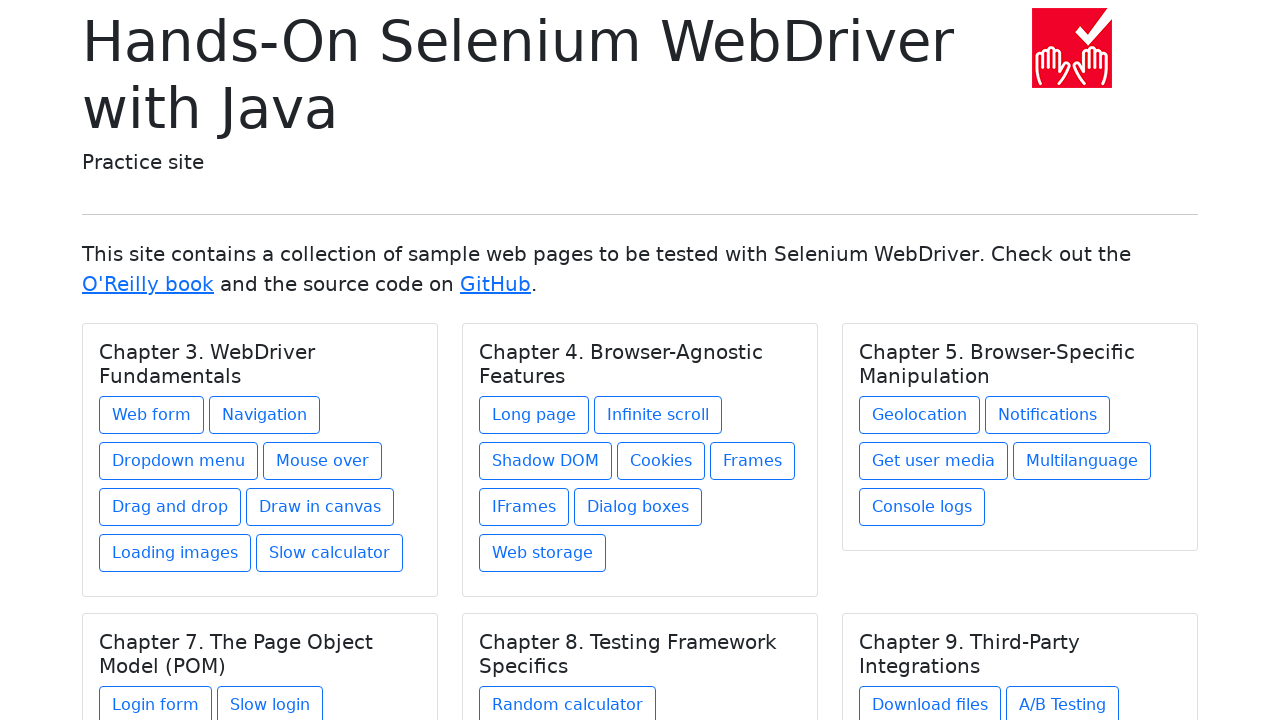

Navigated to homepage
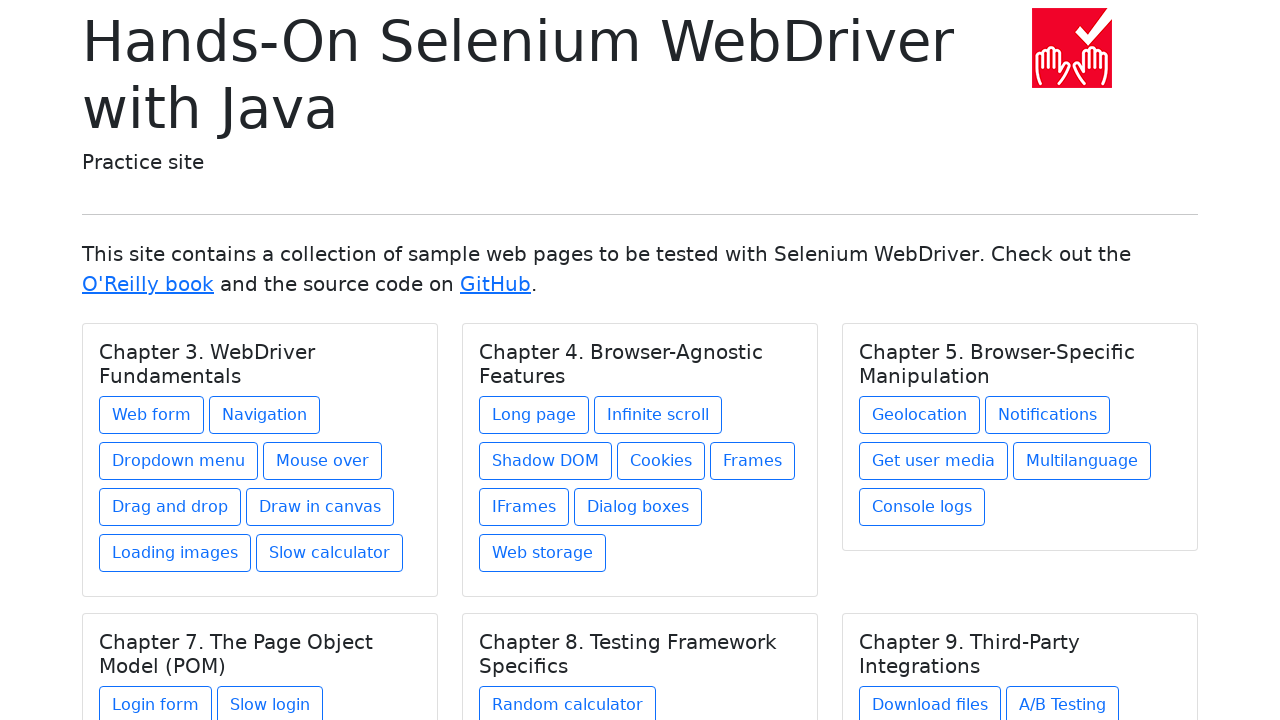

Located all card links on homepage
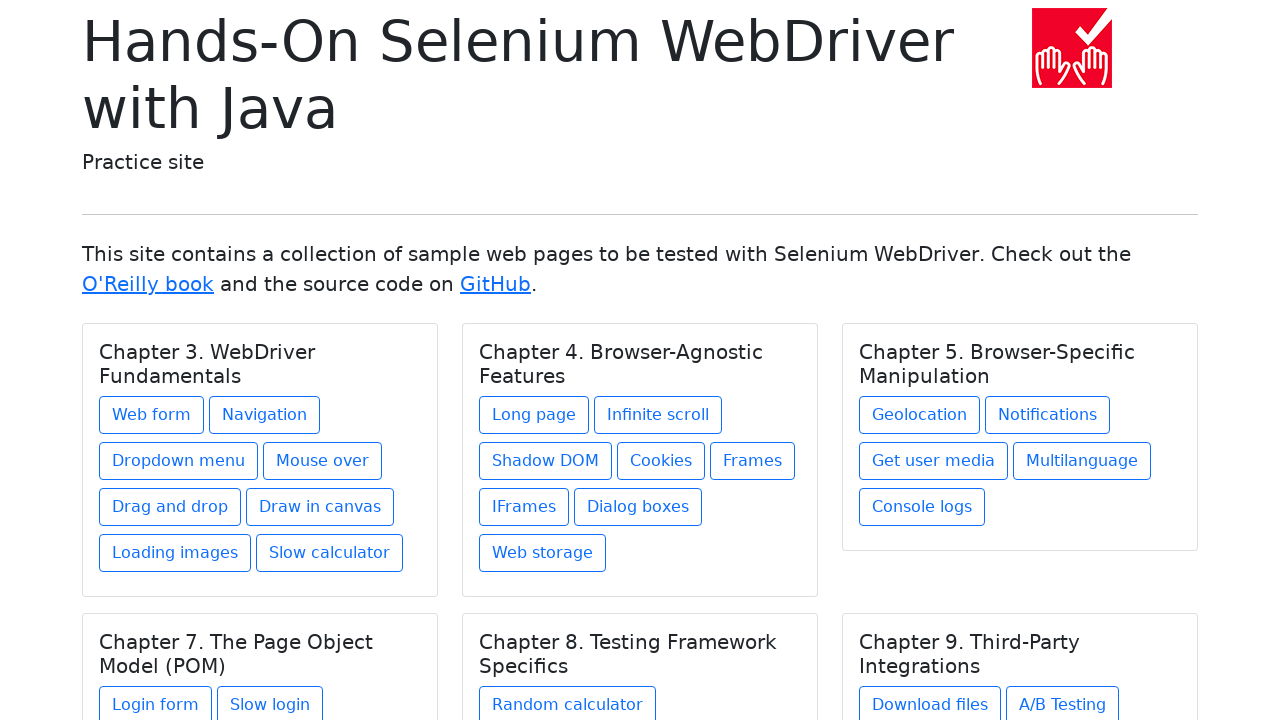

Clicked a card link at (152, 415) on .card a >> nth=0
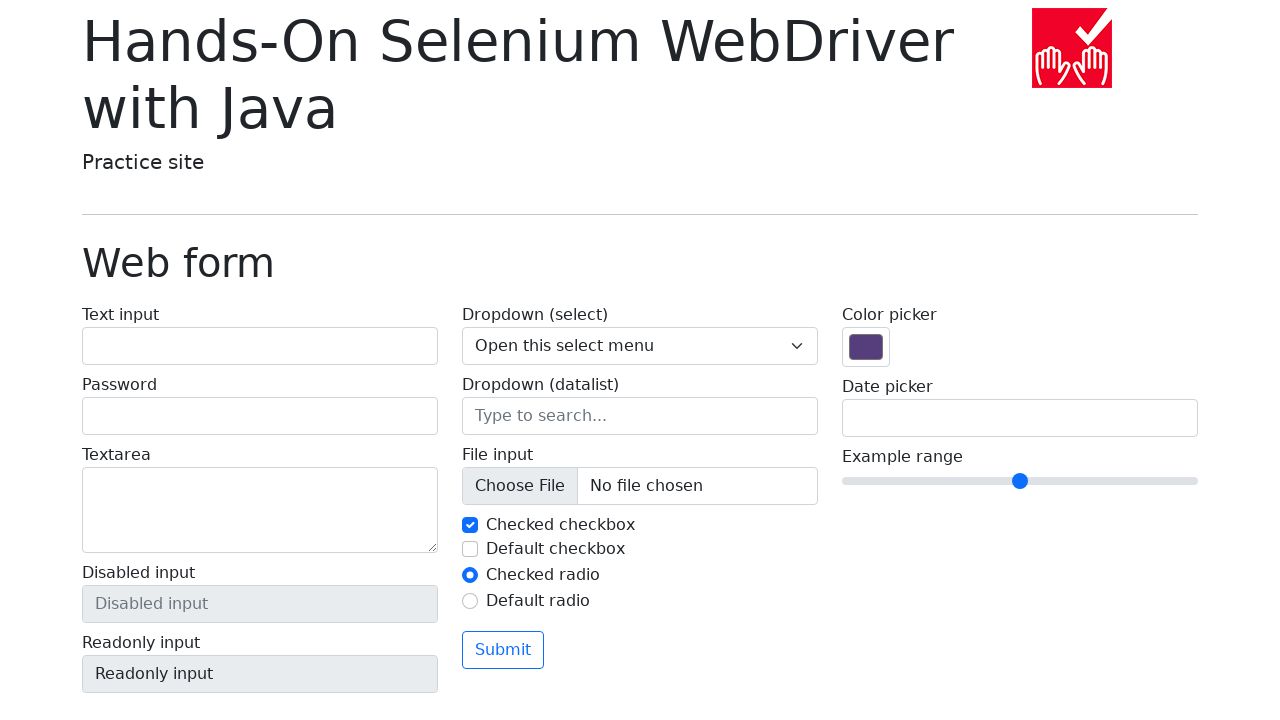

Navigated back to homepage
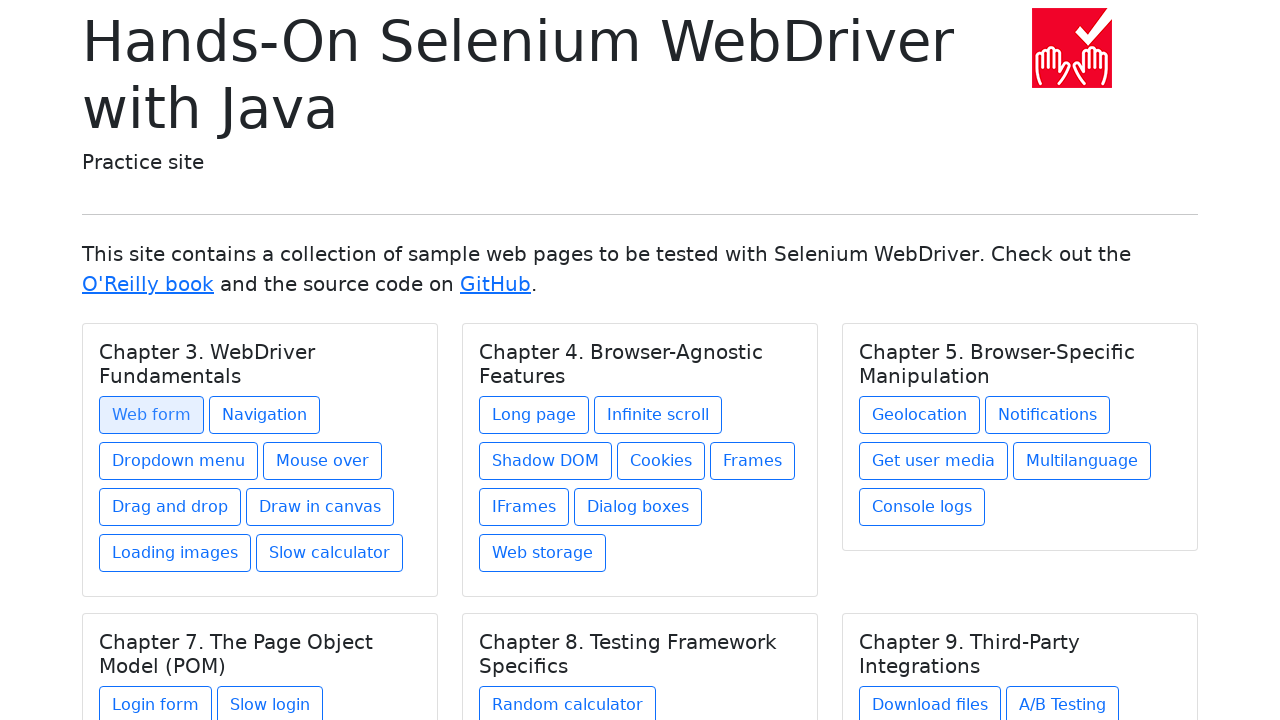

Clicked a card link at (264, 415) on .card a >> nth=1
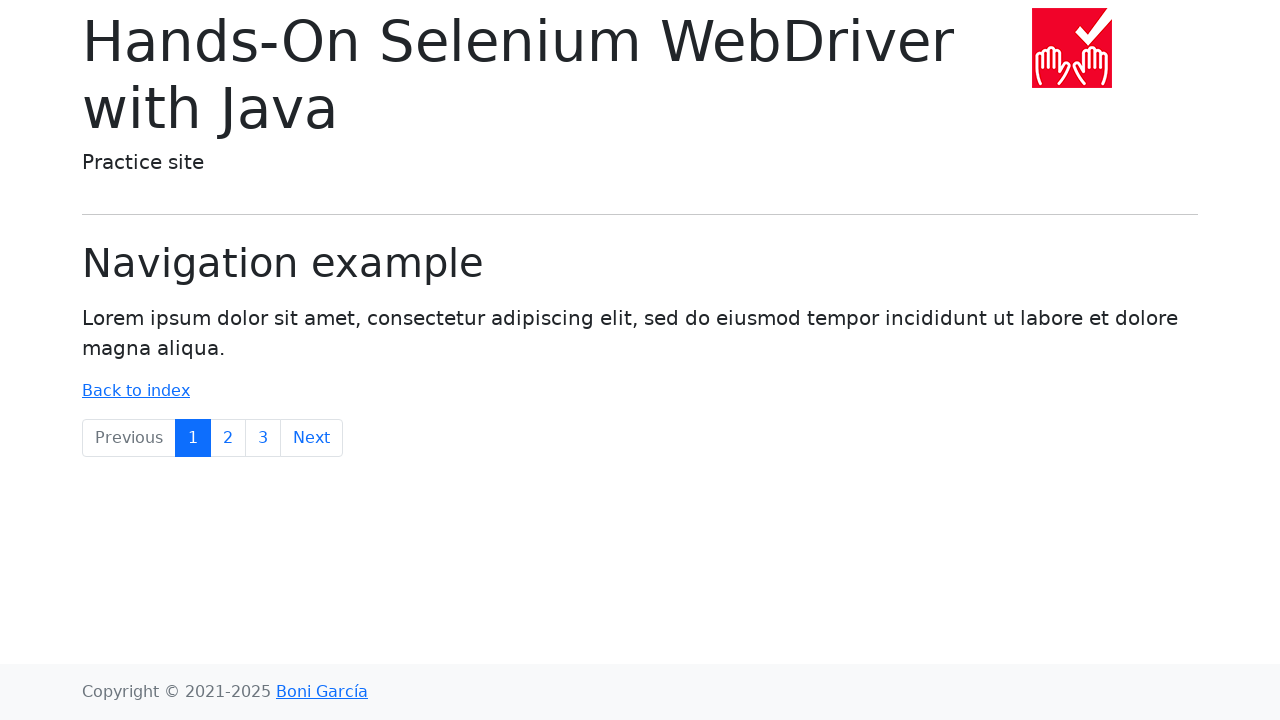

Navigated back to homepage
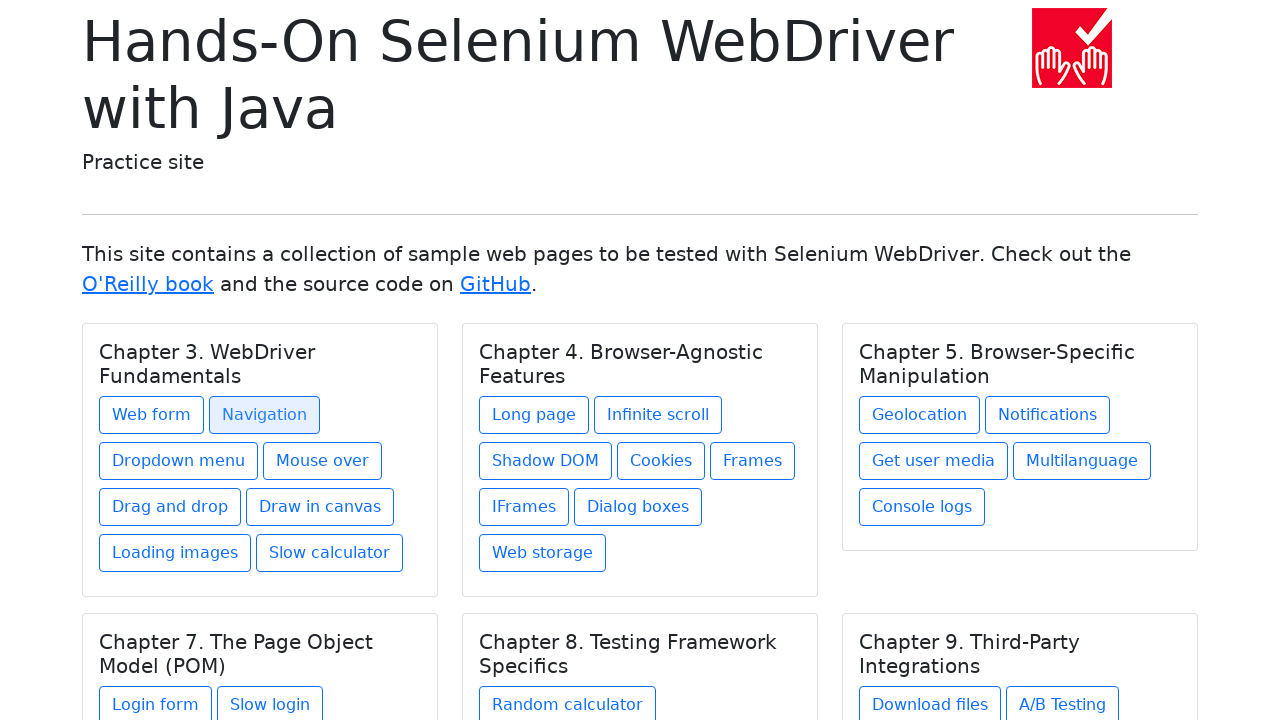

Clicked a card link at (178, 461) on .card a >> nth=2
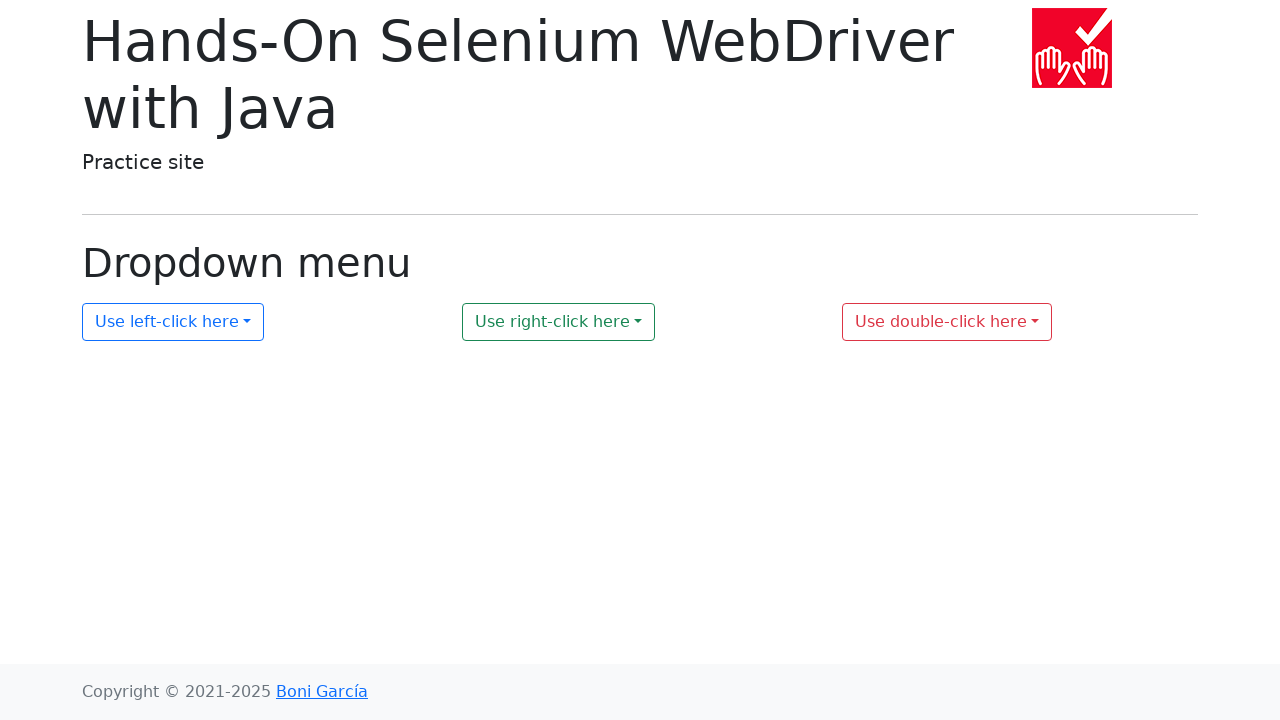

Navigated back to homepage
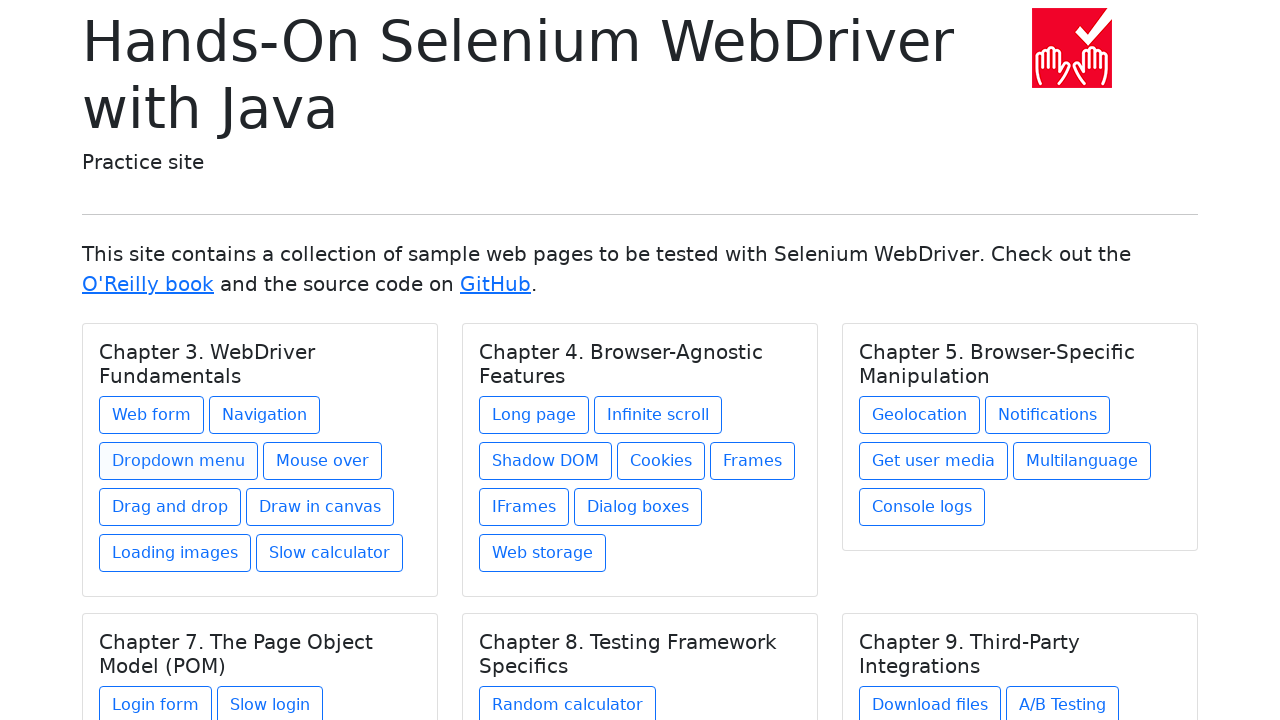

Clicked a card link at (322, 461) on .card a >> nth=3
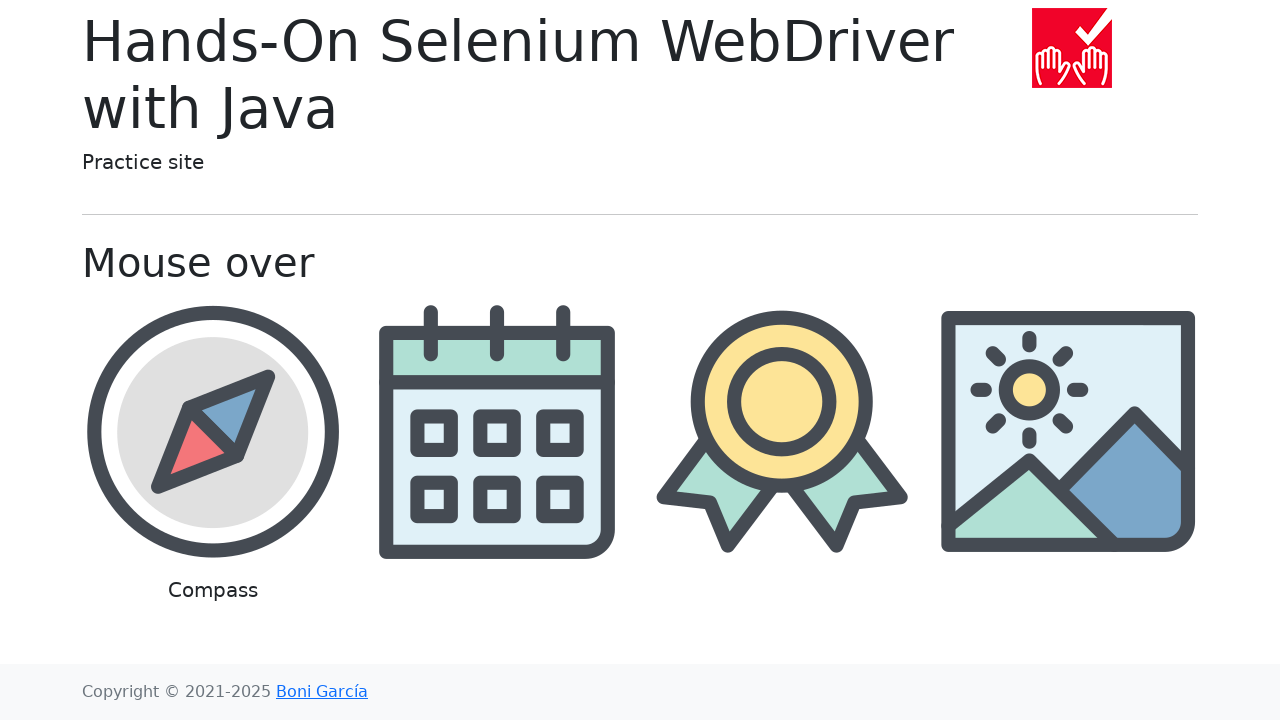

Navigated back to homepage
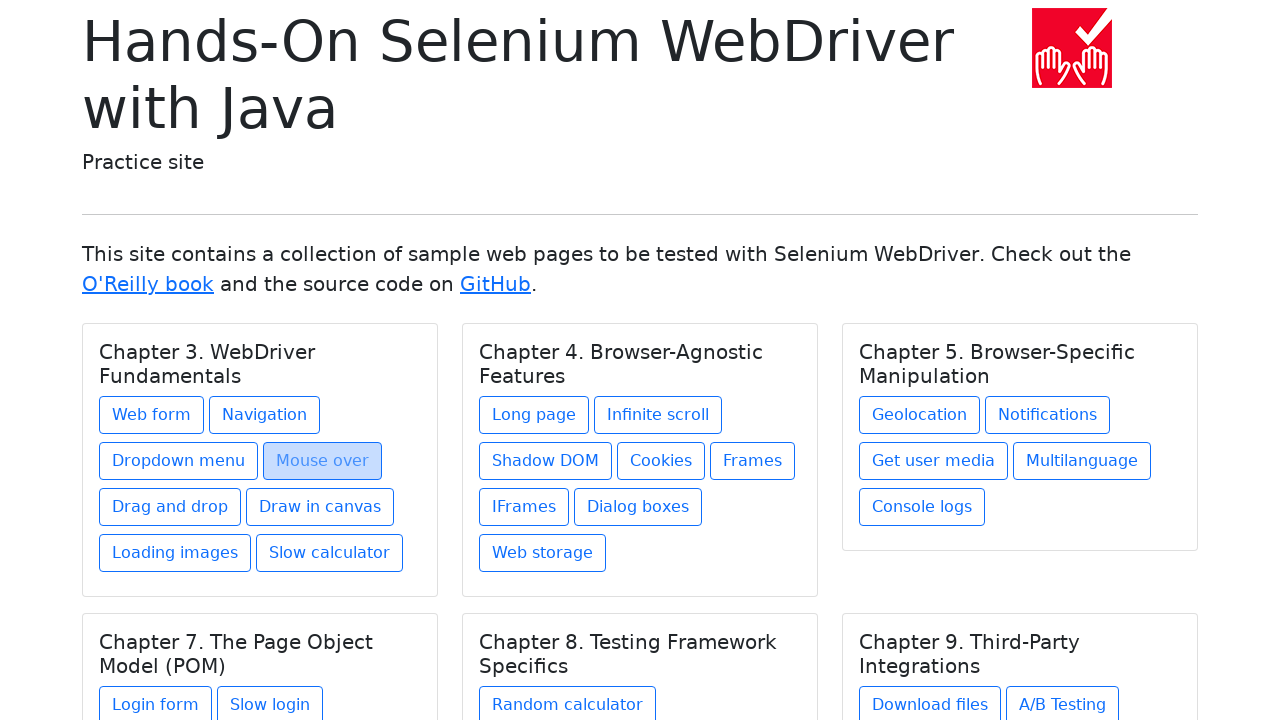

Clicked a card link at (170, 507) on .card a >> nth=4
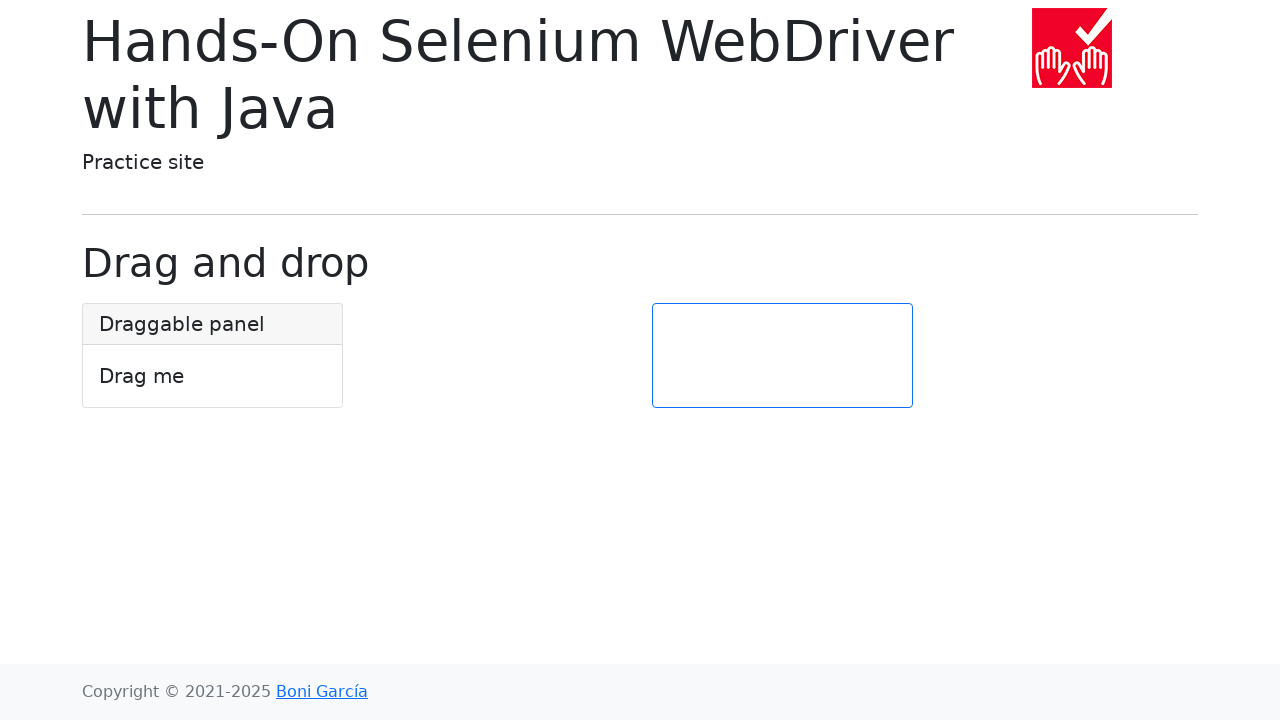

Navigated back to homepage
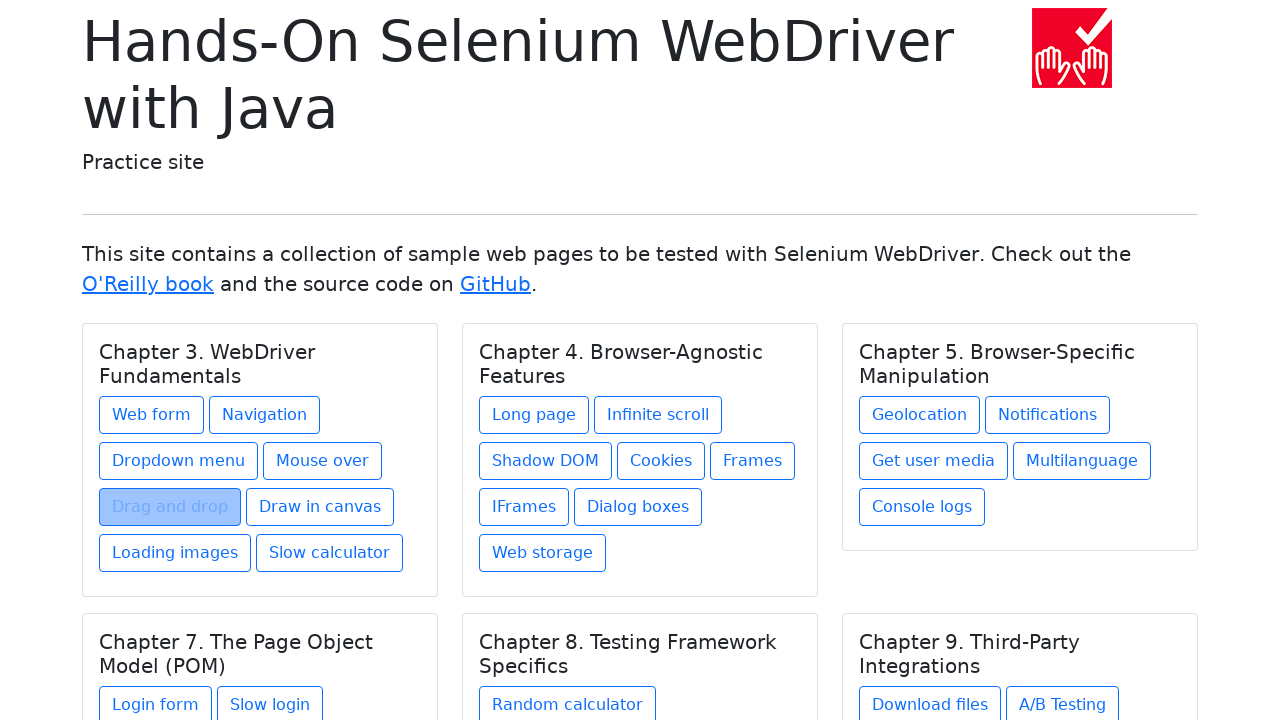

Clicked a card link at (320, 507) on .card a >> nth=5
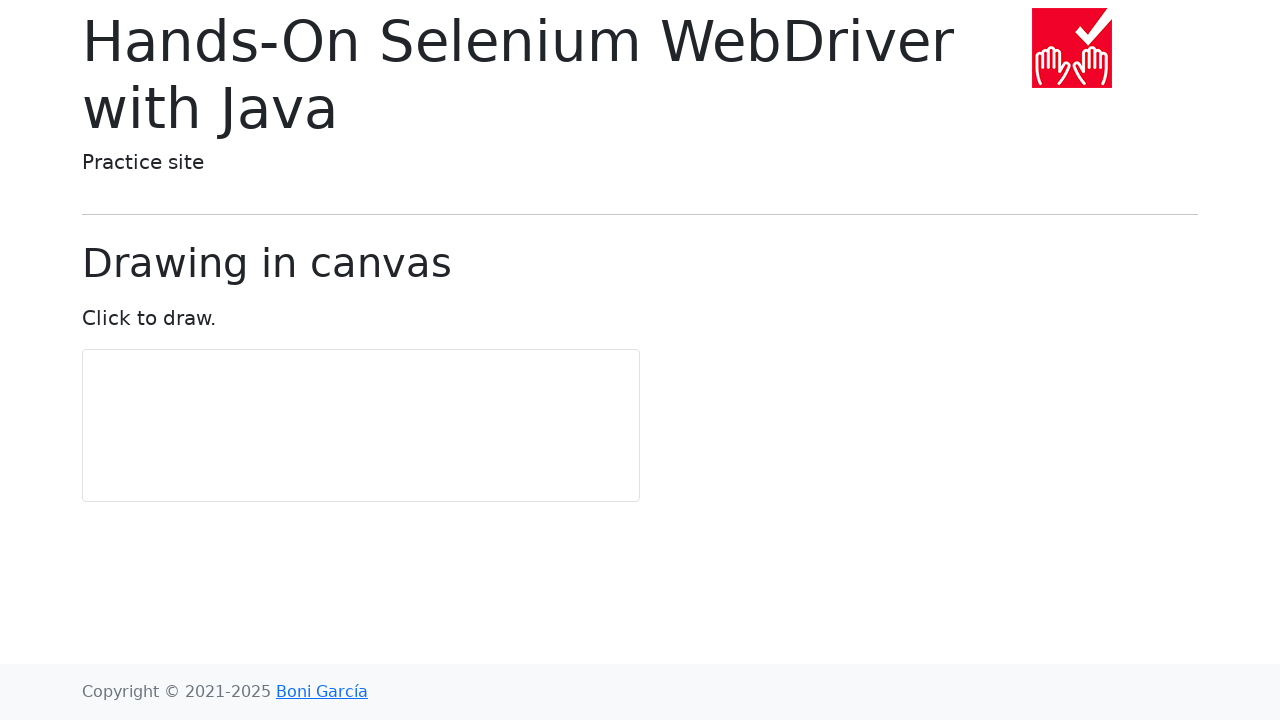

Navigated back to homepage
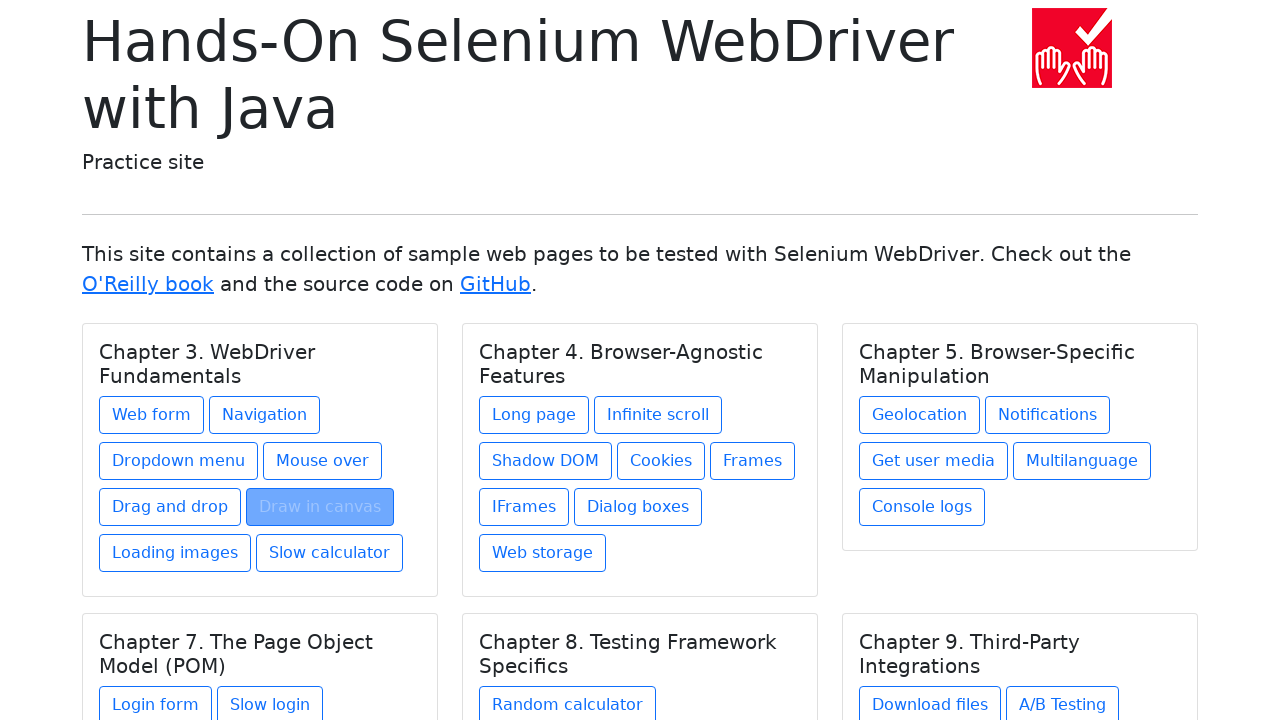

Clicked a card link at (175, 553) on .card a >> nth=6
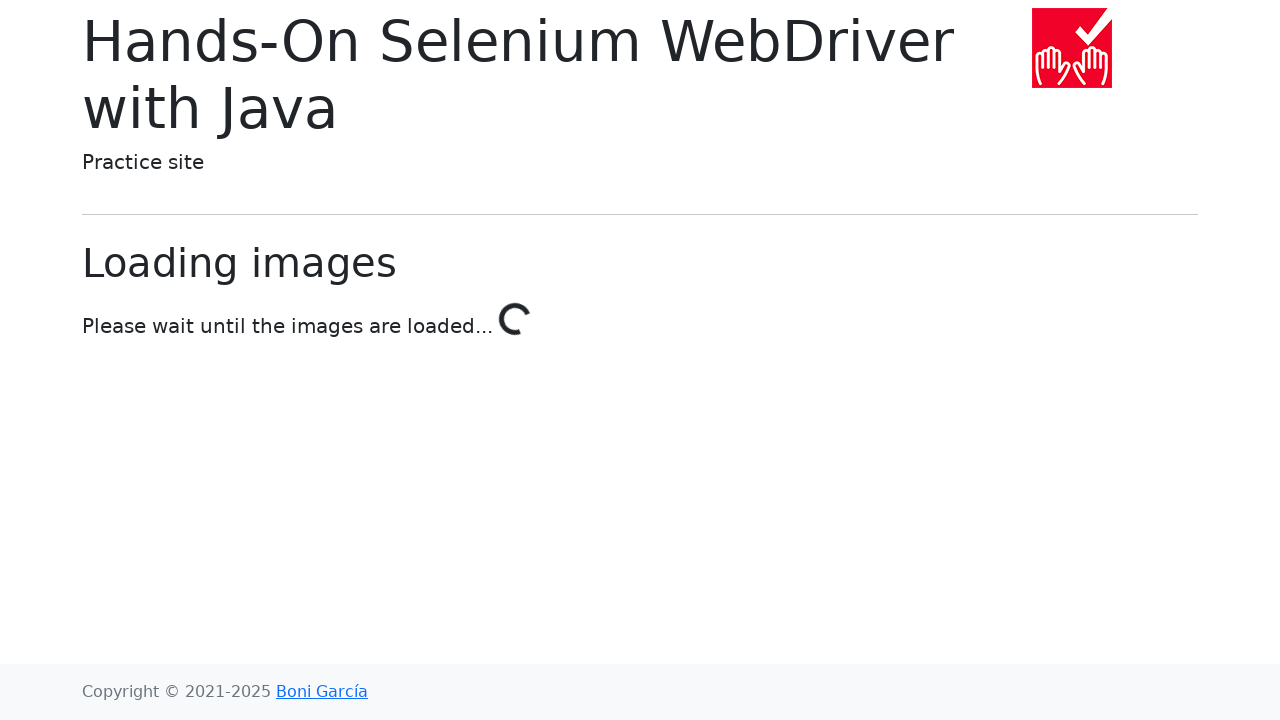

Navigated back to homepage
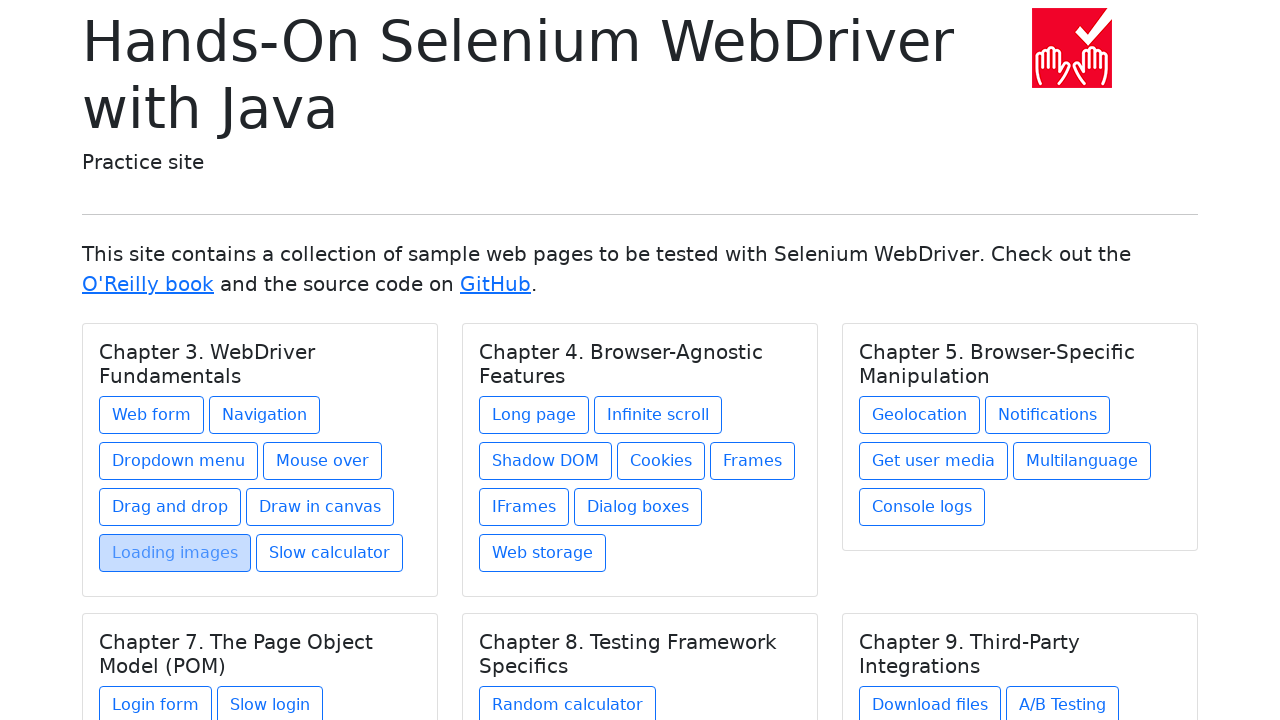

Clicked a card link at (330, 553) on .card a >> nth=7
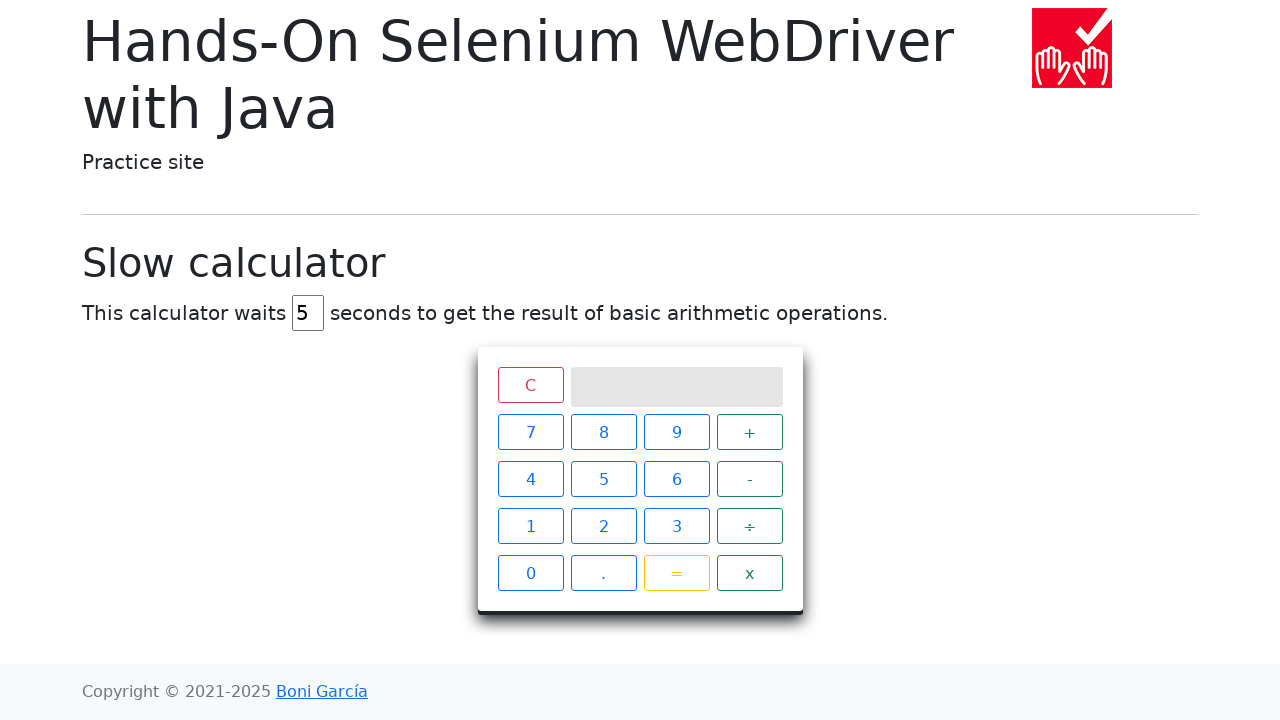

Navigated back to homepage
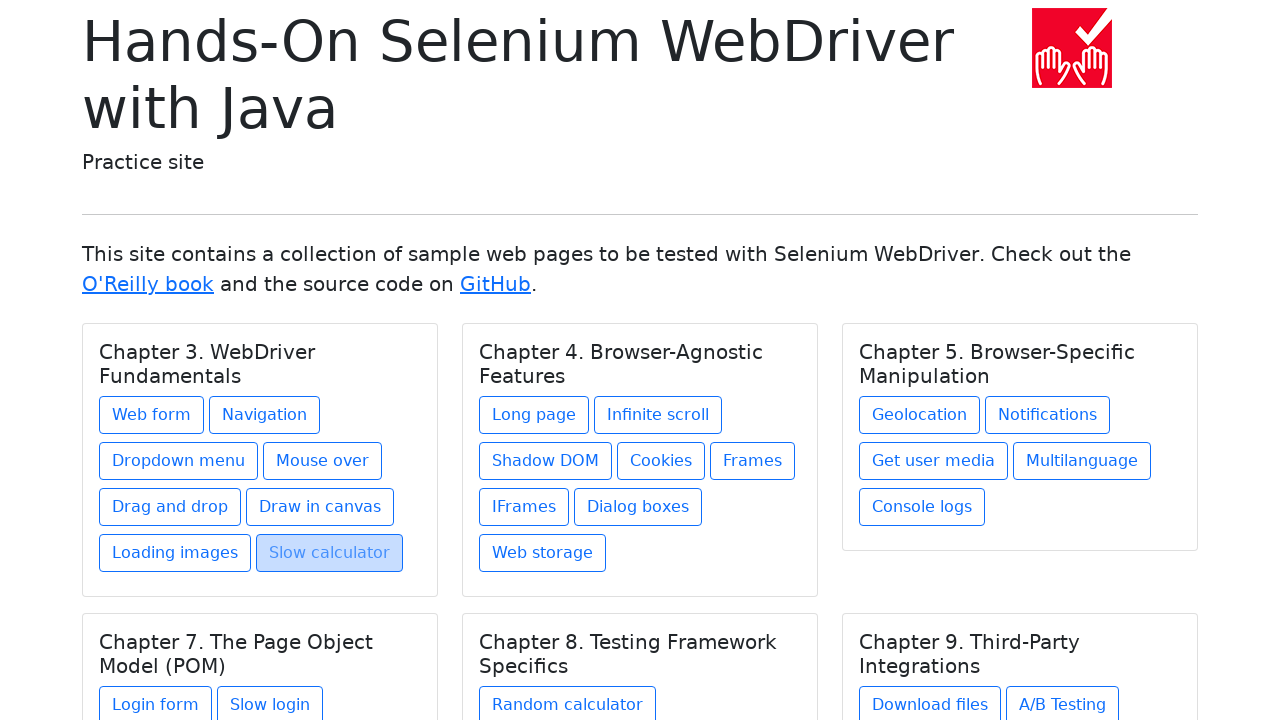

Clicked a card link at (534, 415) on .card a >> nth=8
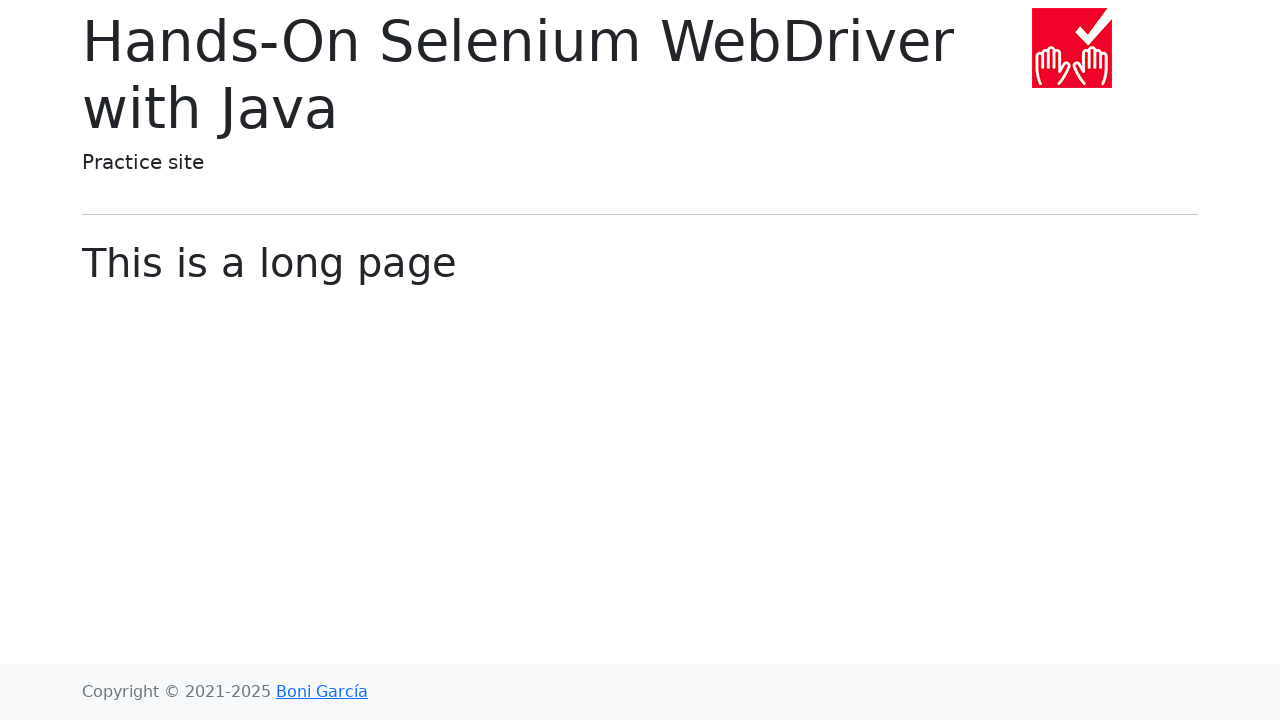

Navigated back to homepage
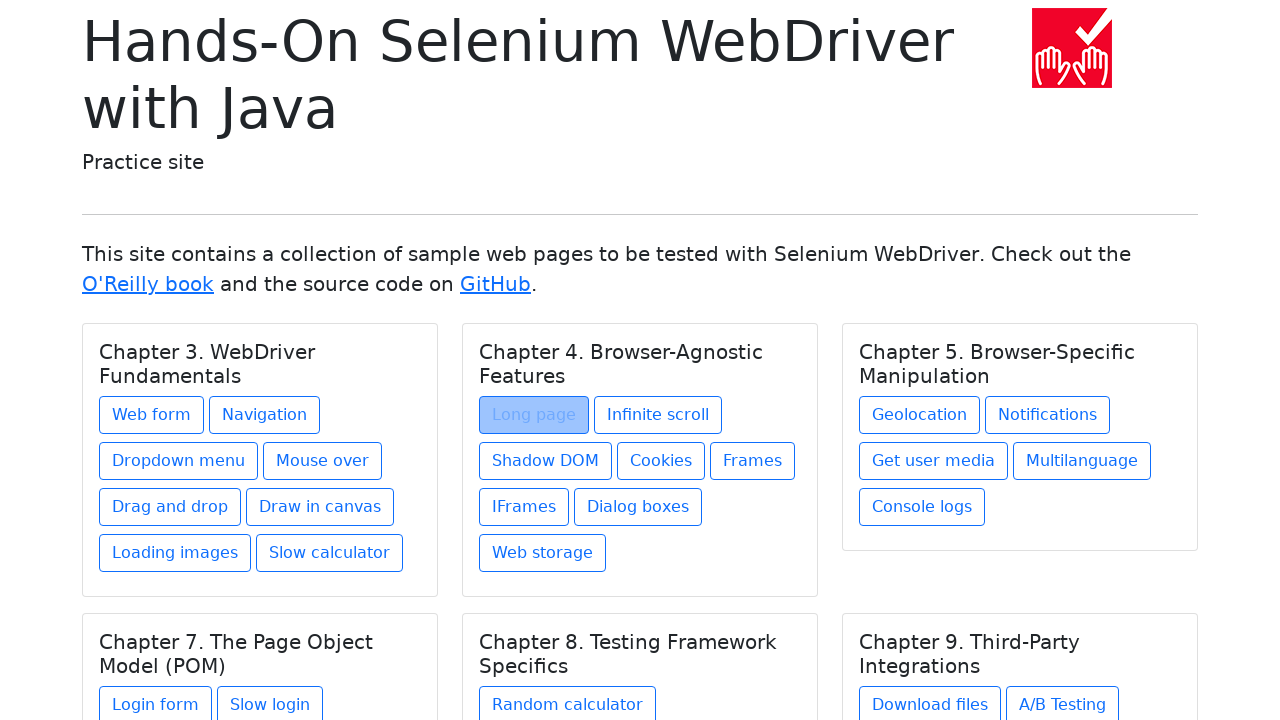

Clicked a card link at (658, 415) on .card a >> nth=9
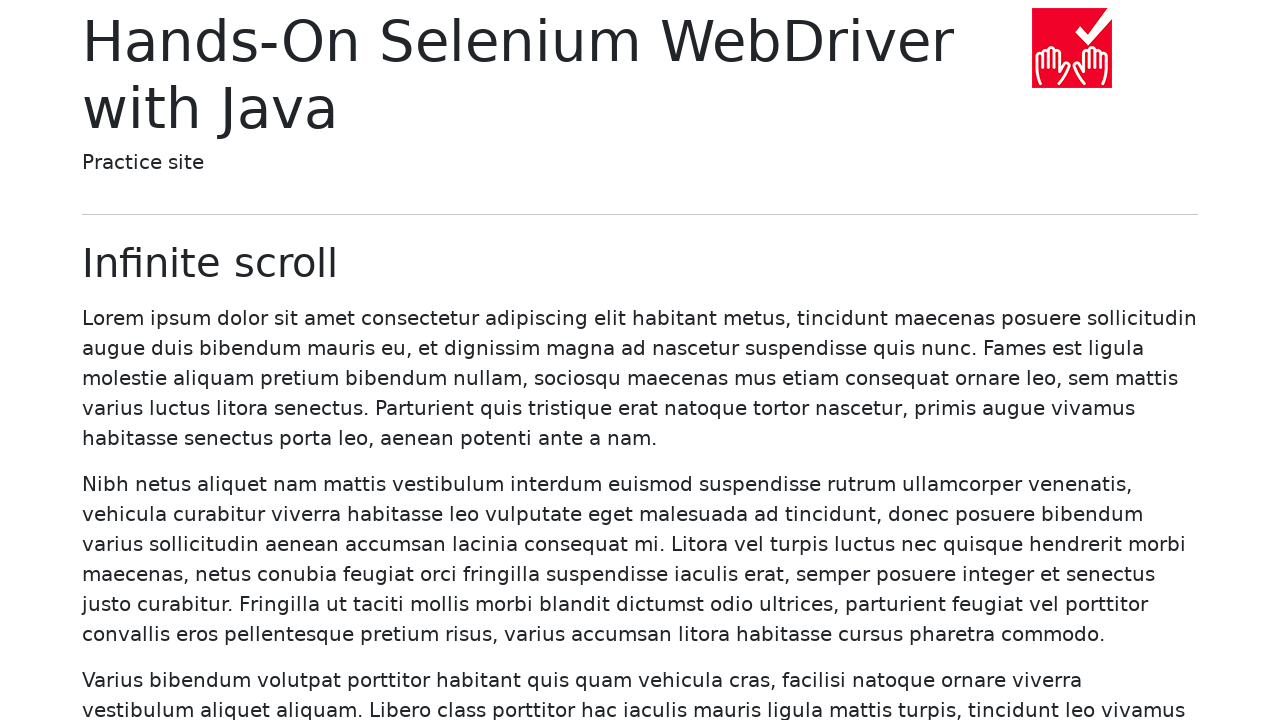

Navigated back to homepage
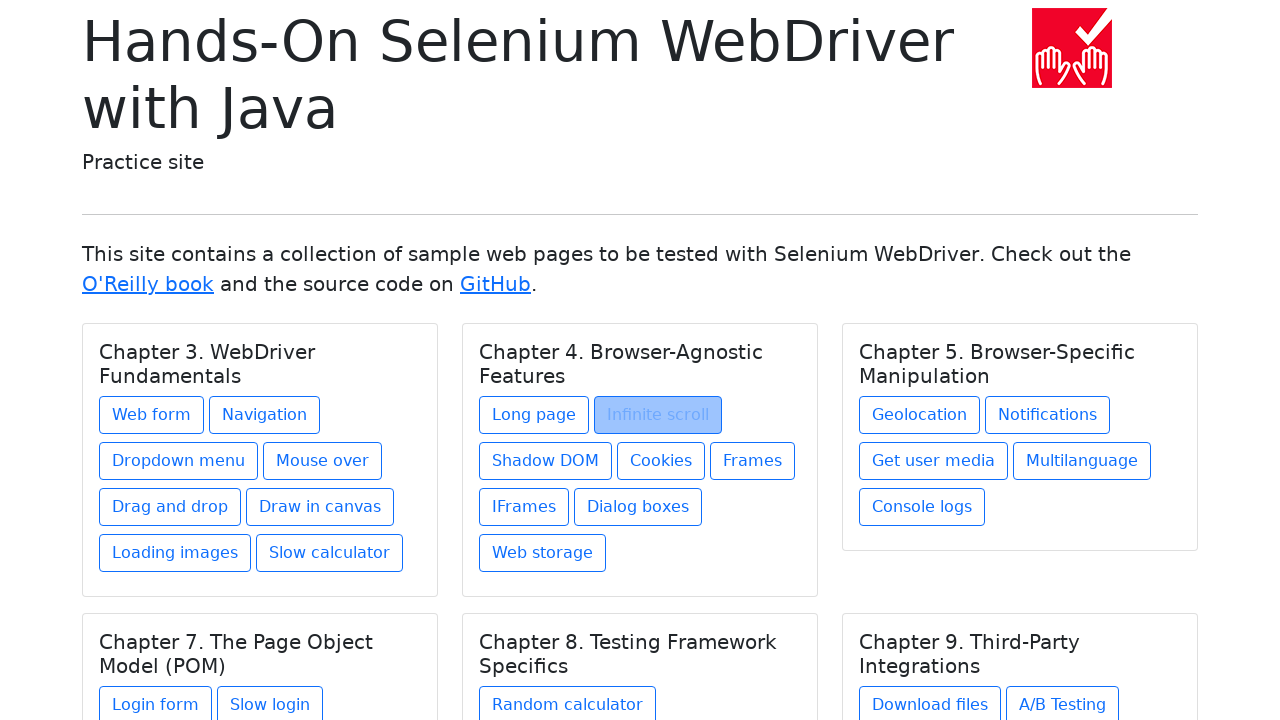

Clicked a card link at (546, 461) on .card a >> nth=10
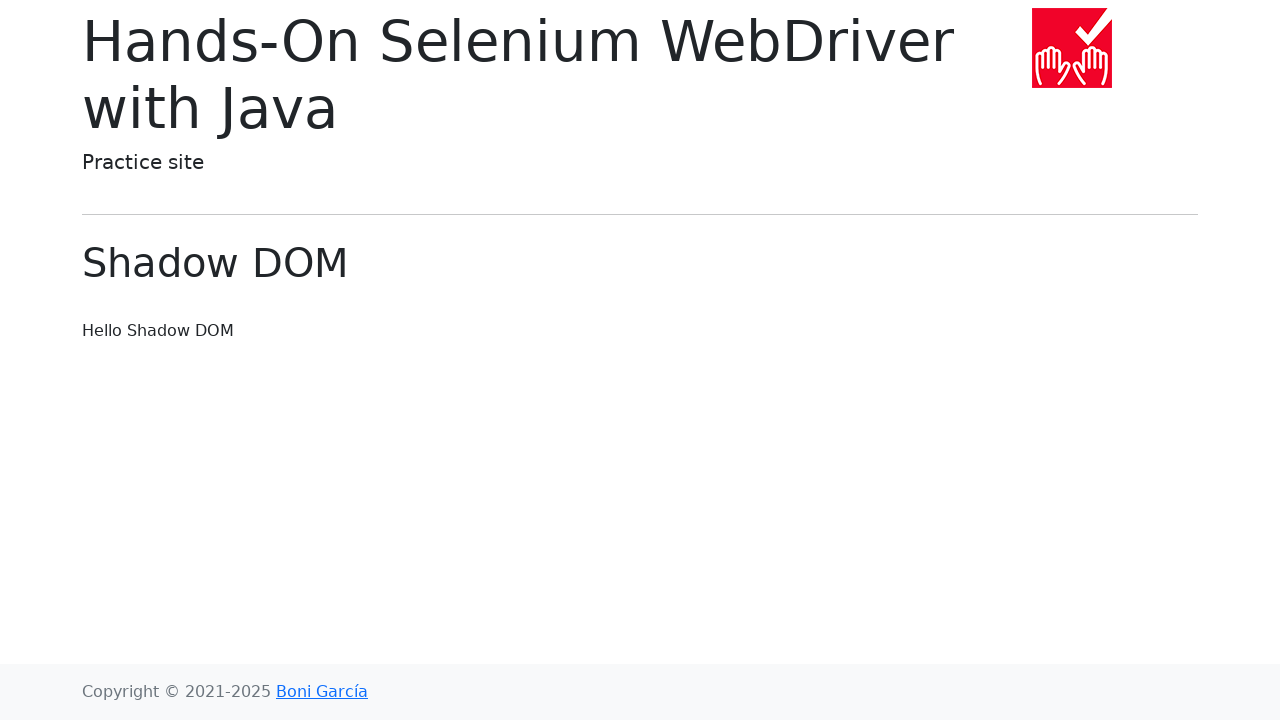

Navigated back to homepage
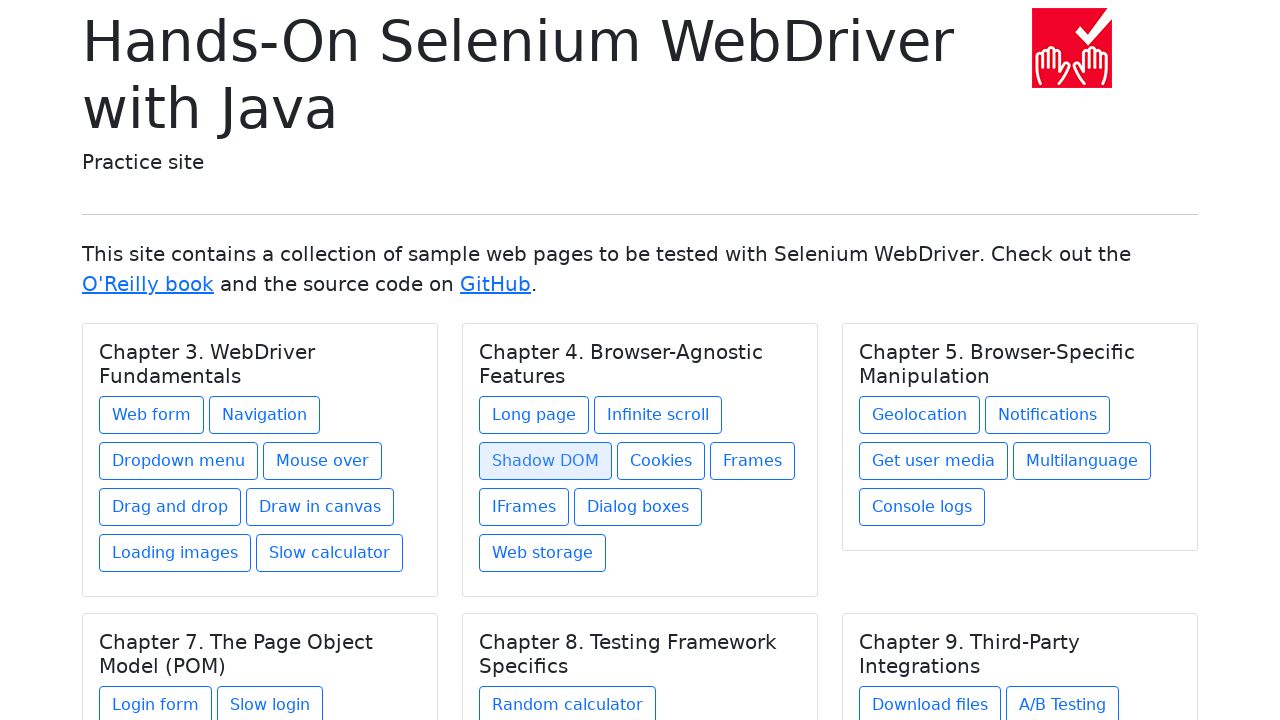

Clicked a card link at (661, 461) on .card a >> nth=11
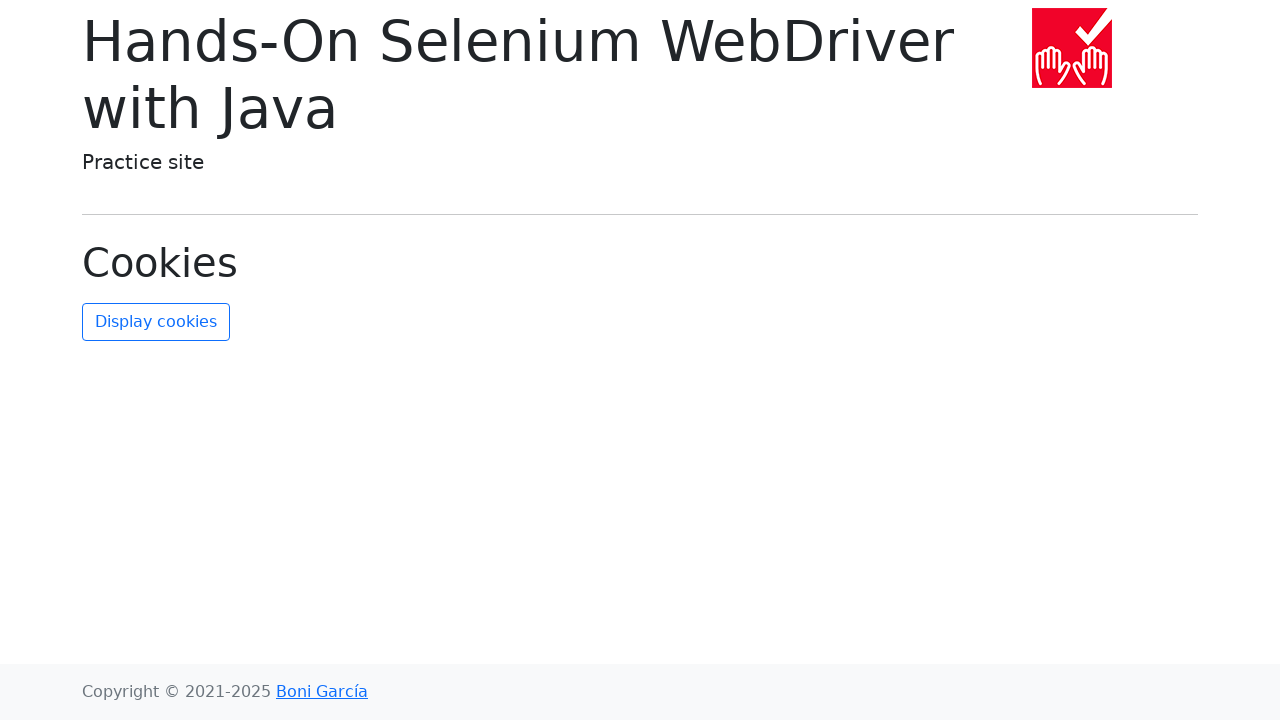

Navigated back to homepage
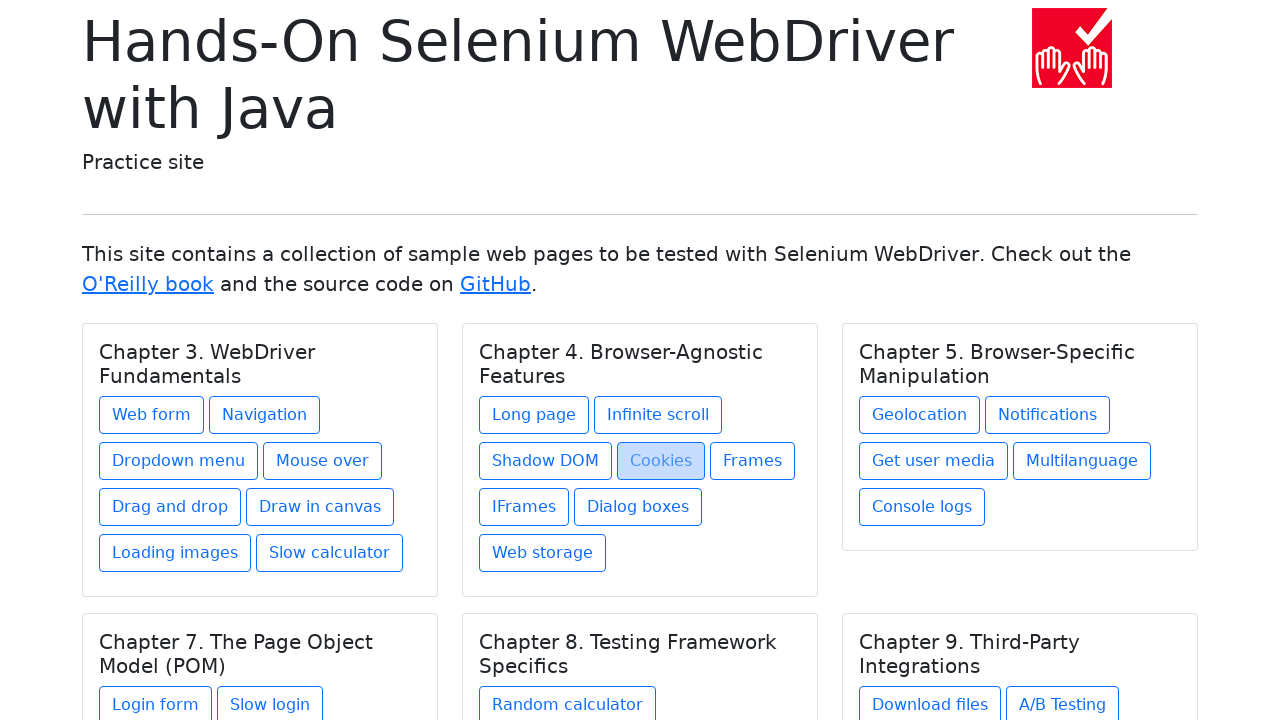

Clicked a card link at (752, 461) on .card a >> nth=12
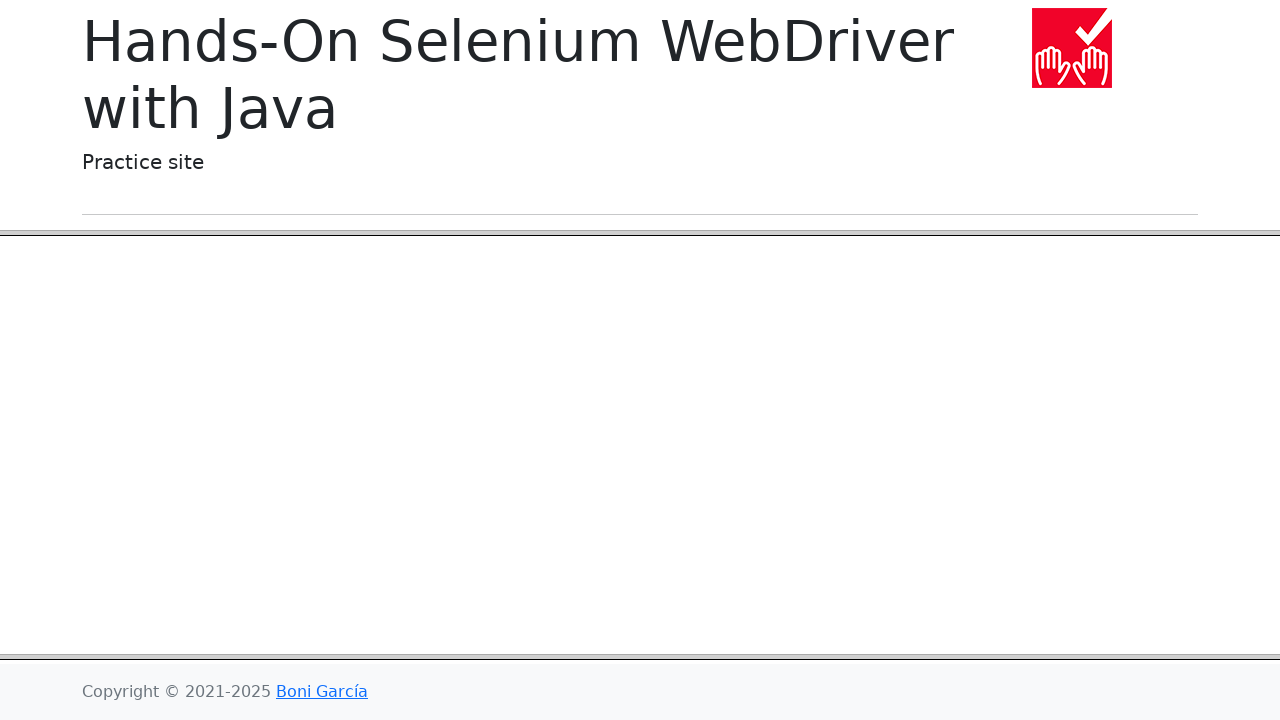

Navigated back to homepage
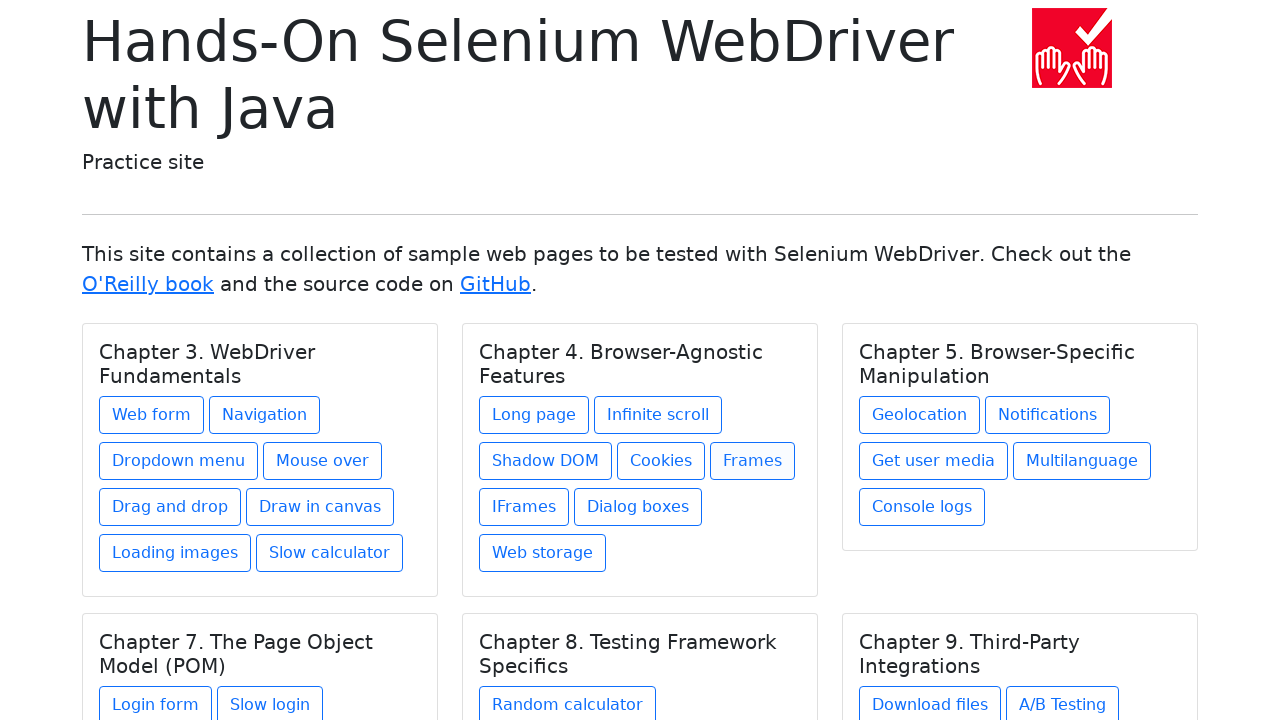

Clicked a card link at (524, 507) on .card a >> nth=13
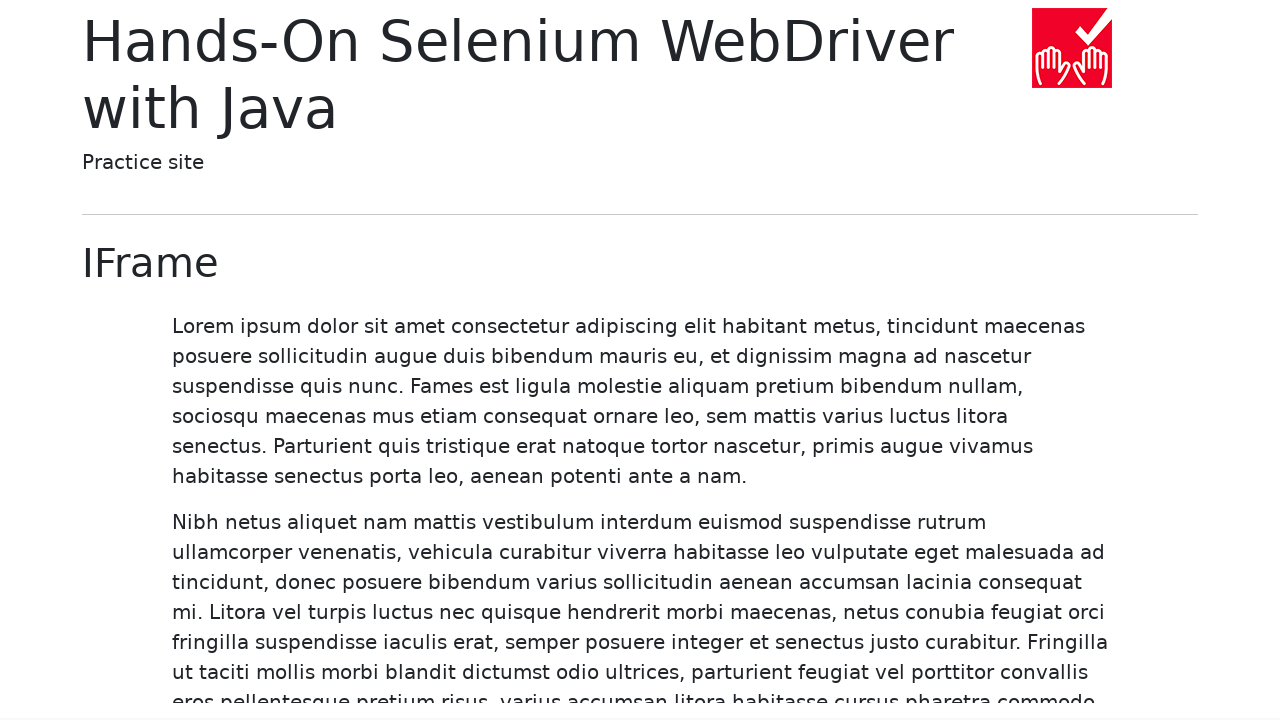

Navigated back to homepage
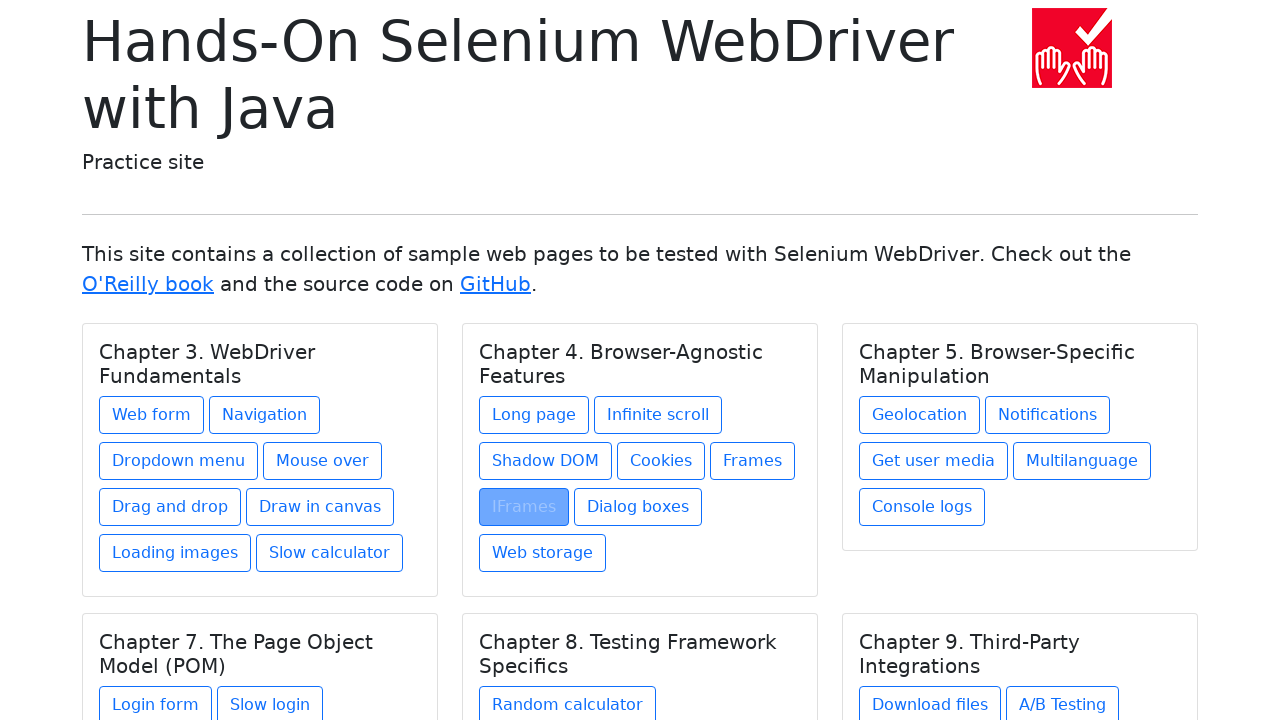

Clicked a card link at (638, 507) on .card a >> nth=14
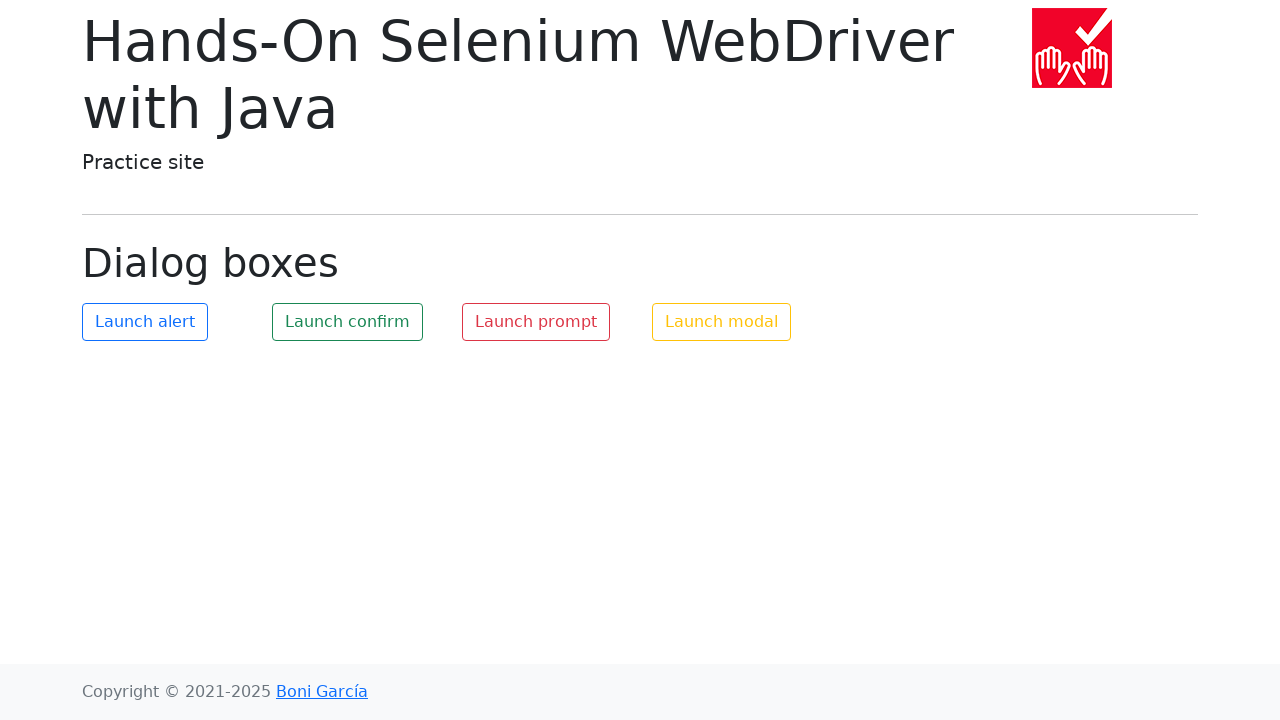

Navigated back to homepage
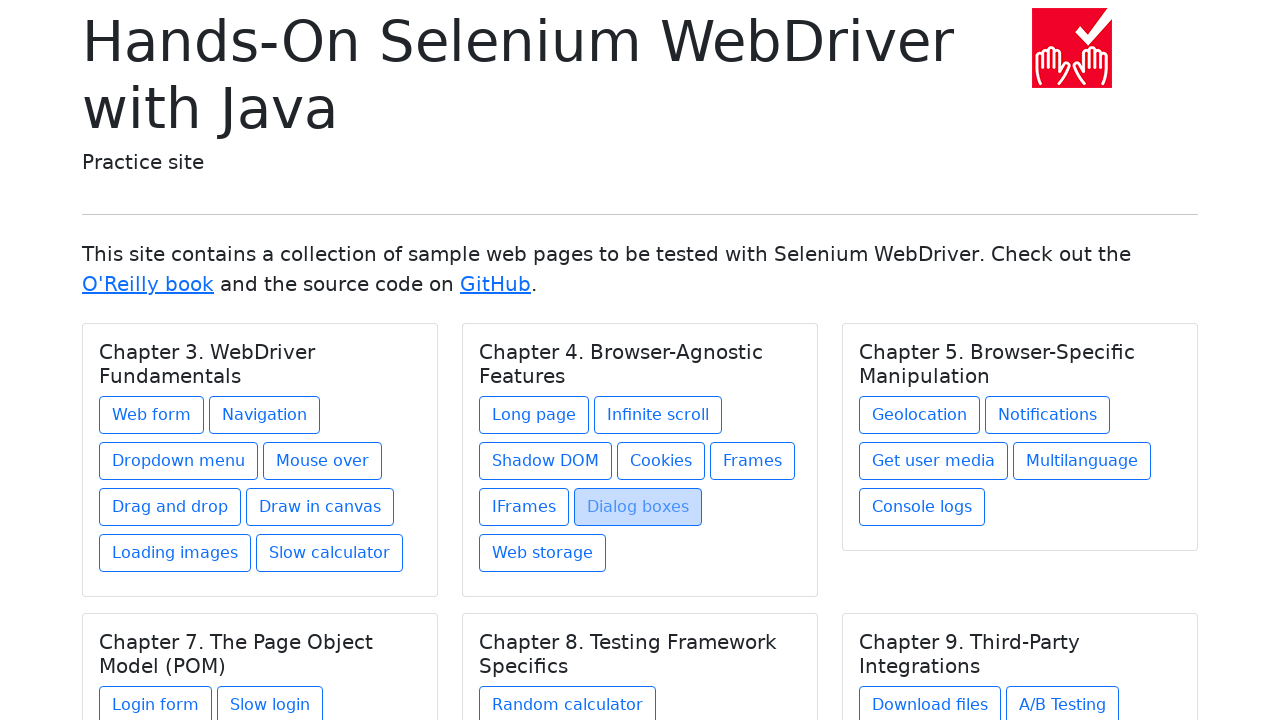

Clicked a card link at (542, 553) on .card a >> nth=15
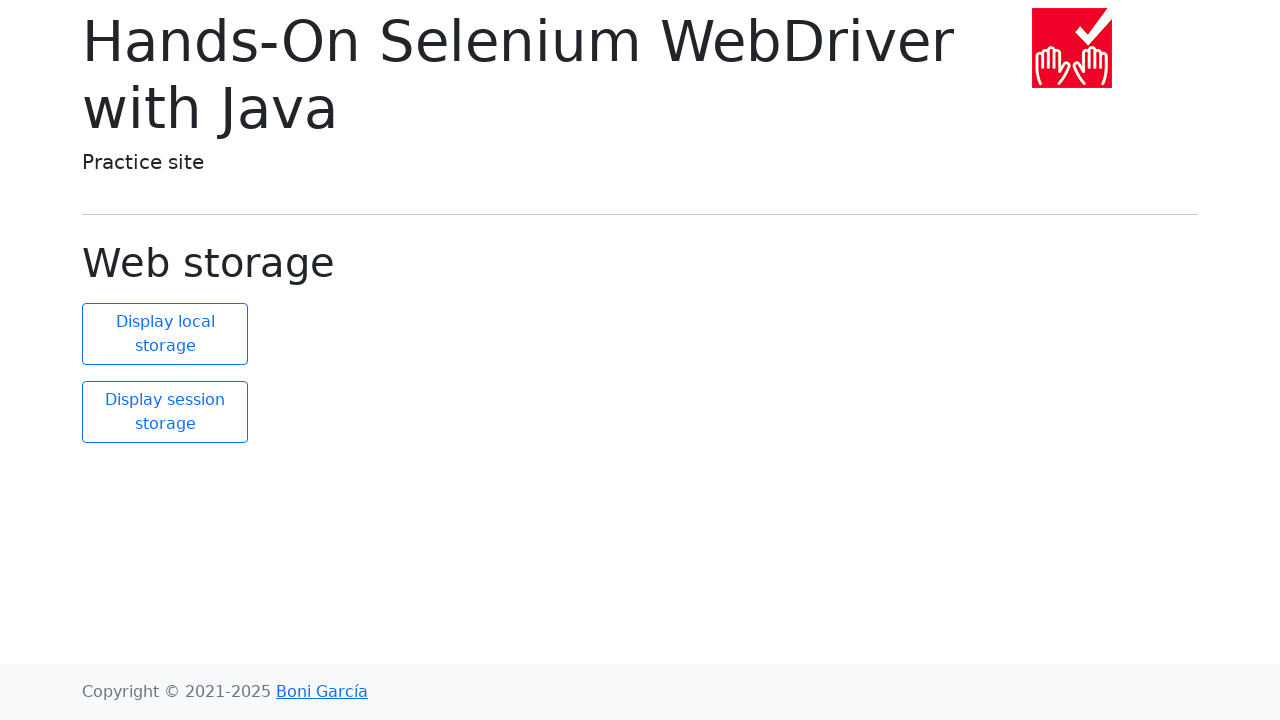

Navigated back to homepage
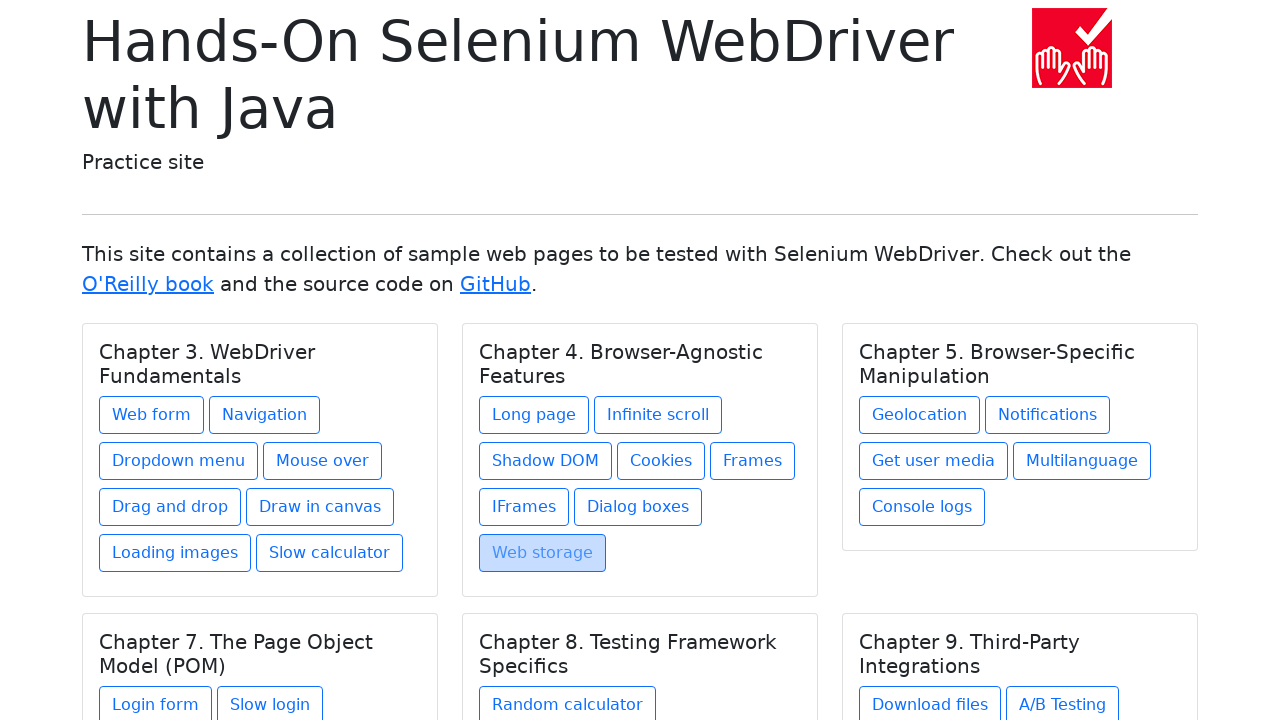

Clicked a card link at (920, 415) on .card a >> nth=16
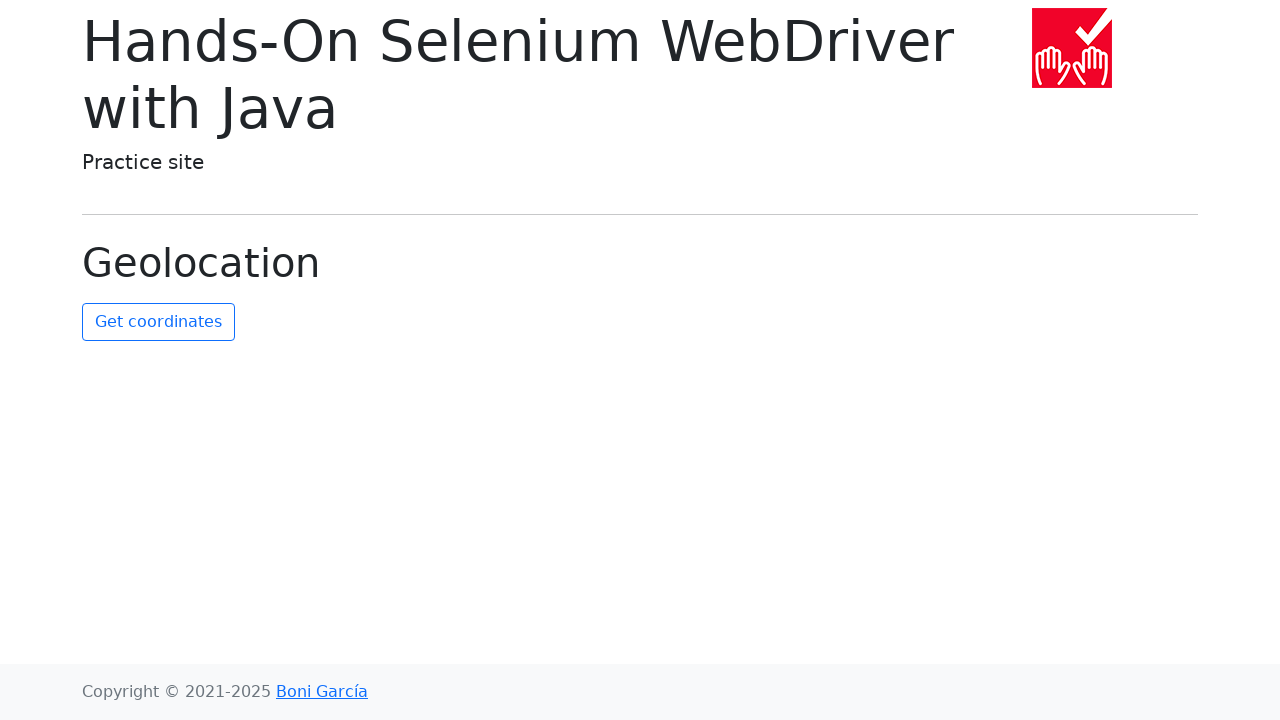

Navigated back to homepage
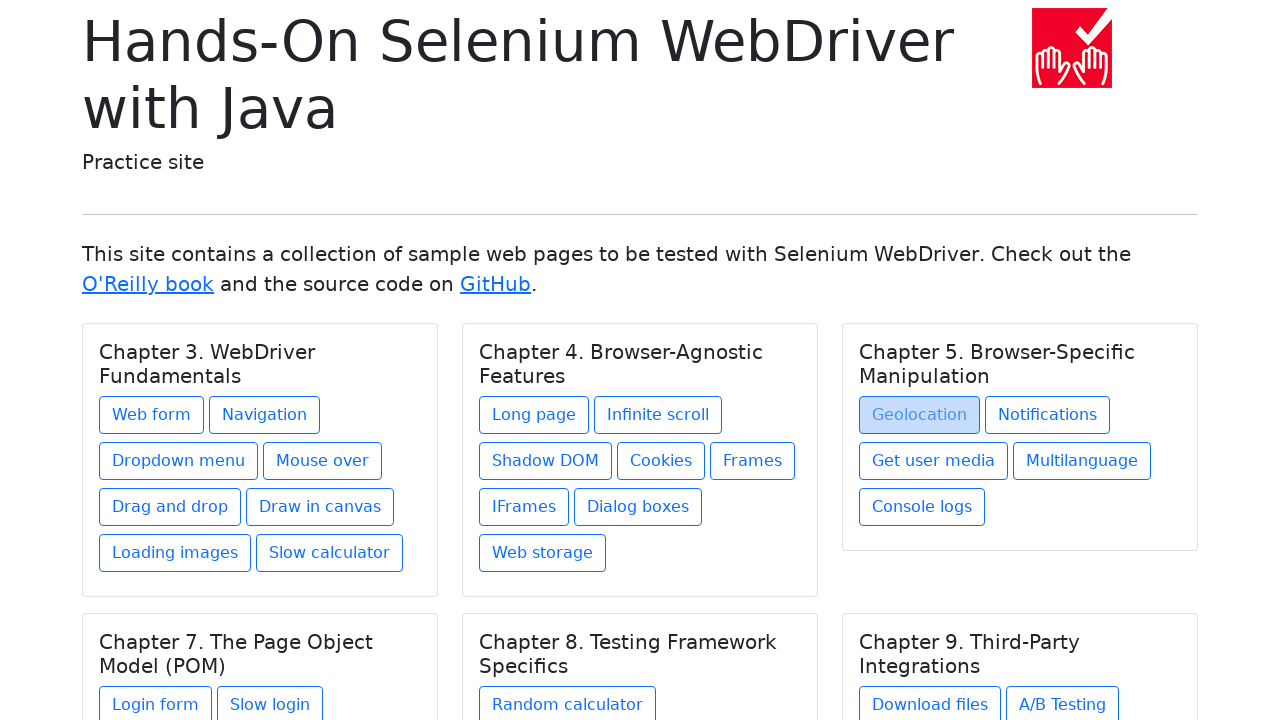

Clicked a card link at (1048, 415) on .card a >> nth=17
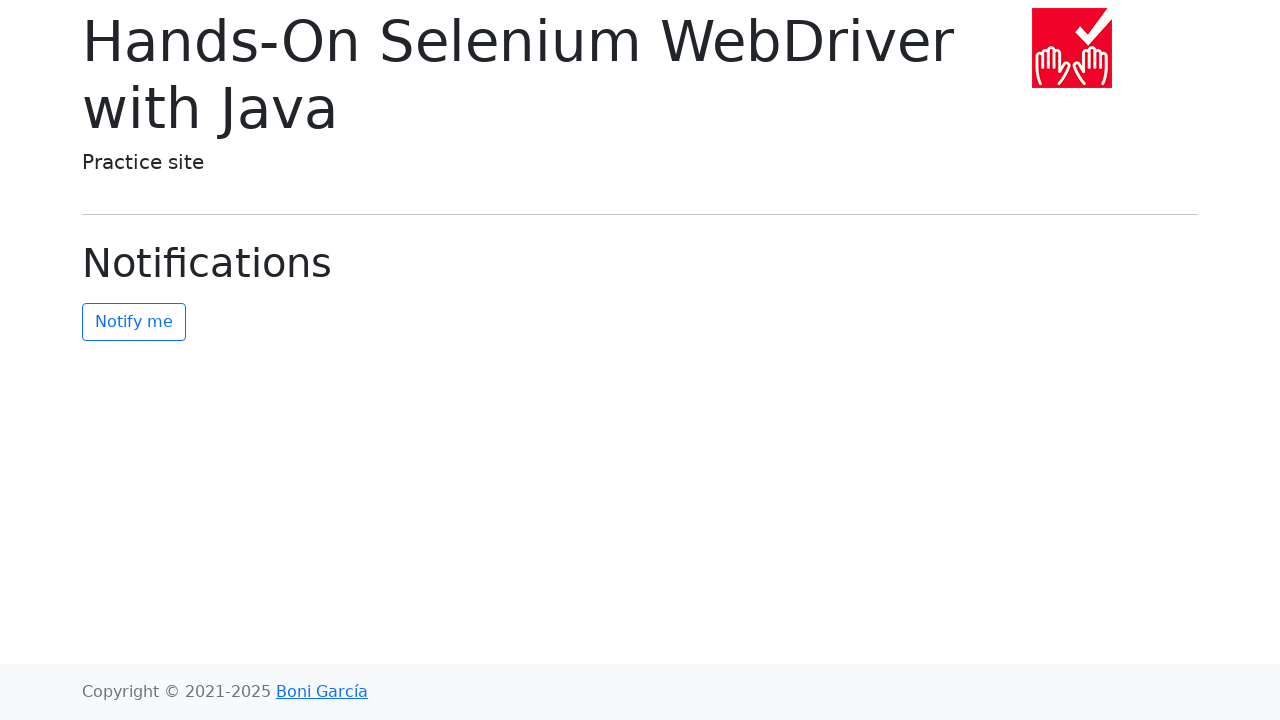

Navigated back to homepage
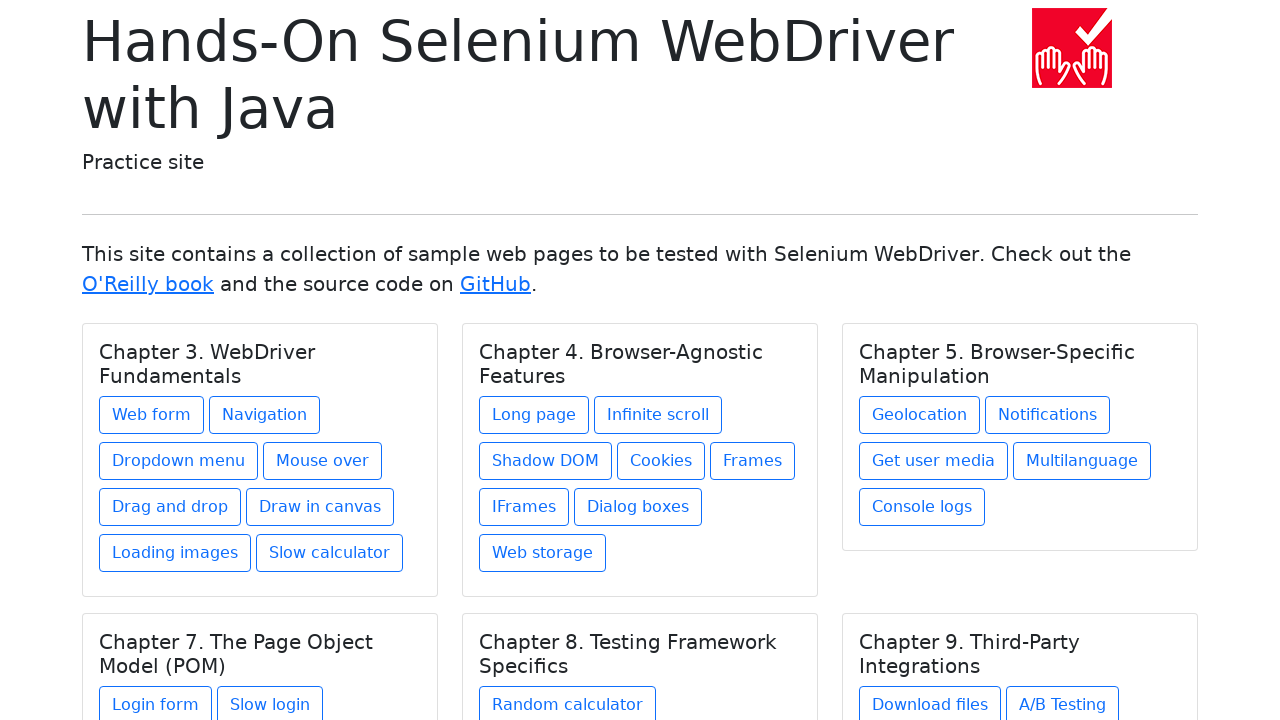

Clicked a card link at (934, 461) on .card a >> nth=18
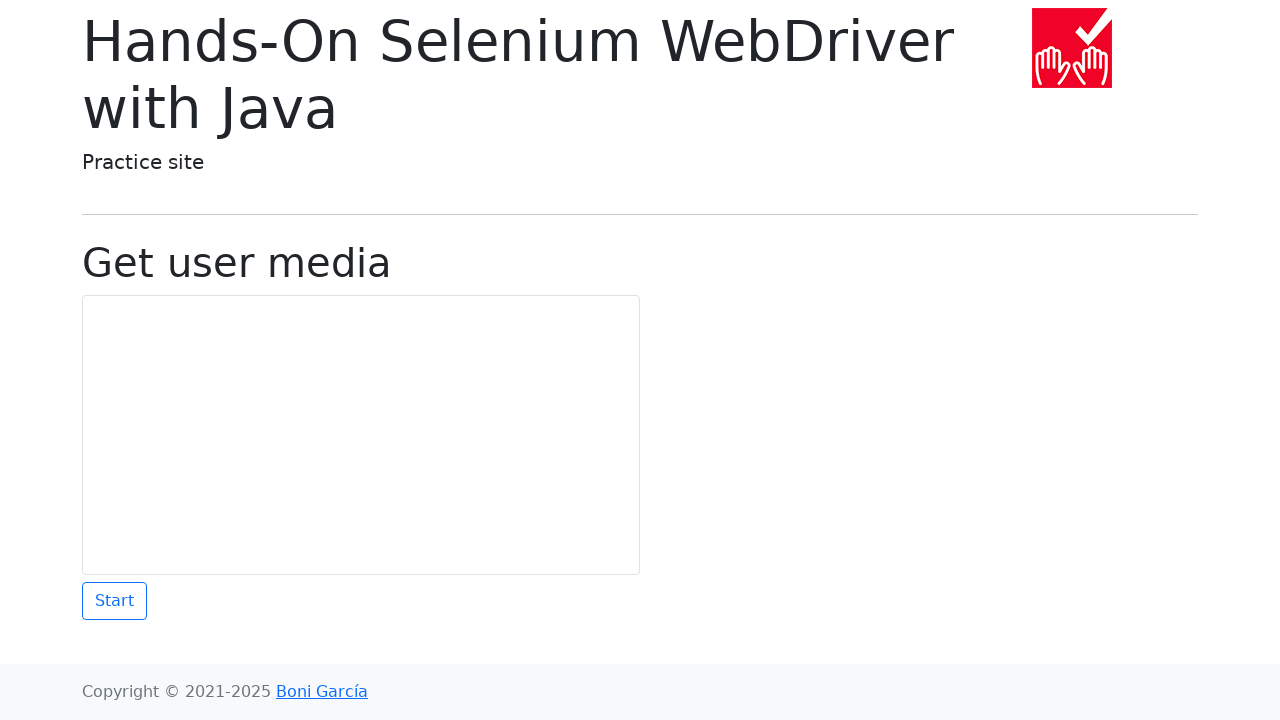

Navigated back to homepage
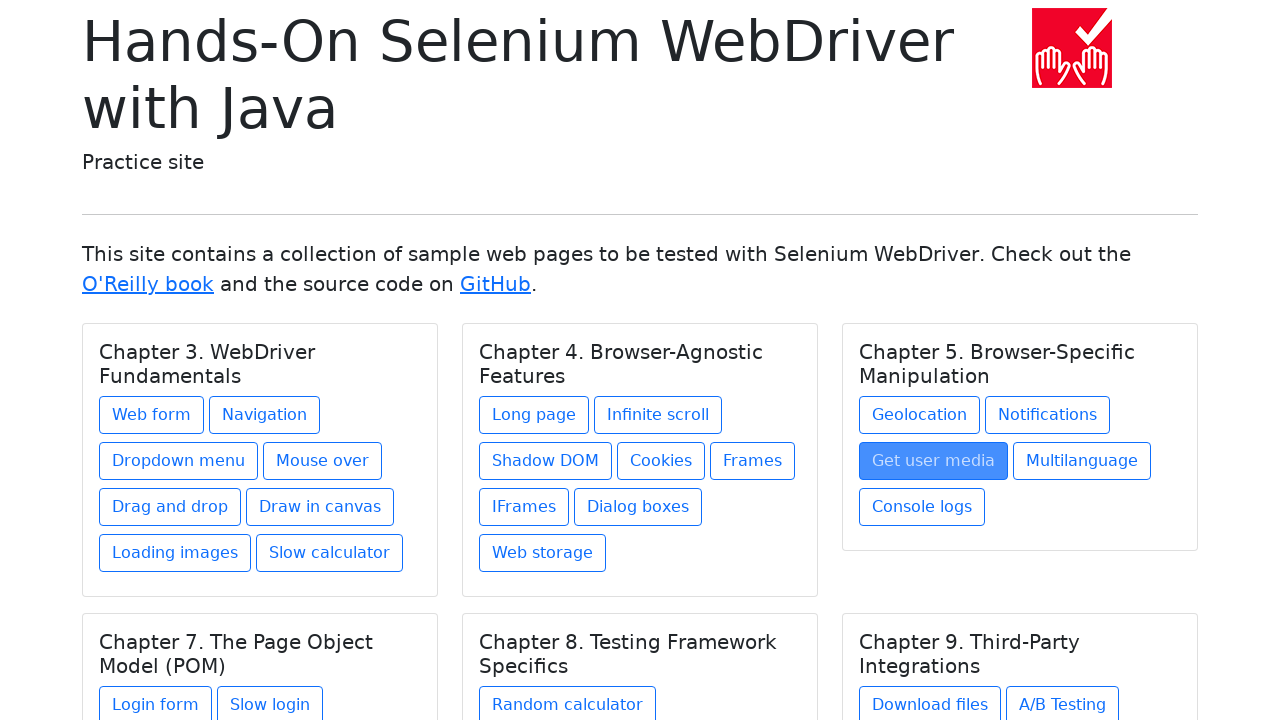

Clicked a card link at (1082, 461) on .card a >> nth=19
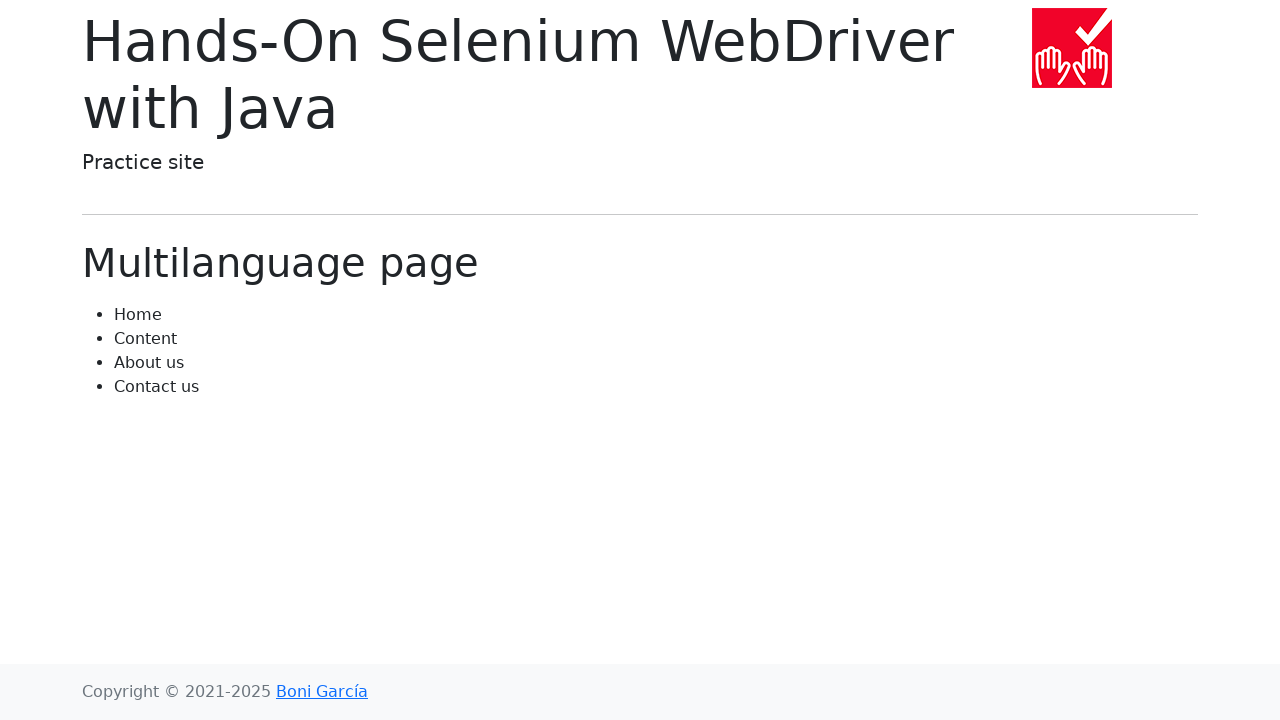

Navigated back to homepage
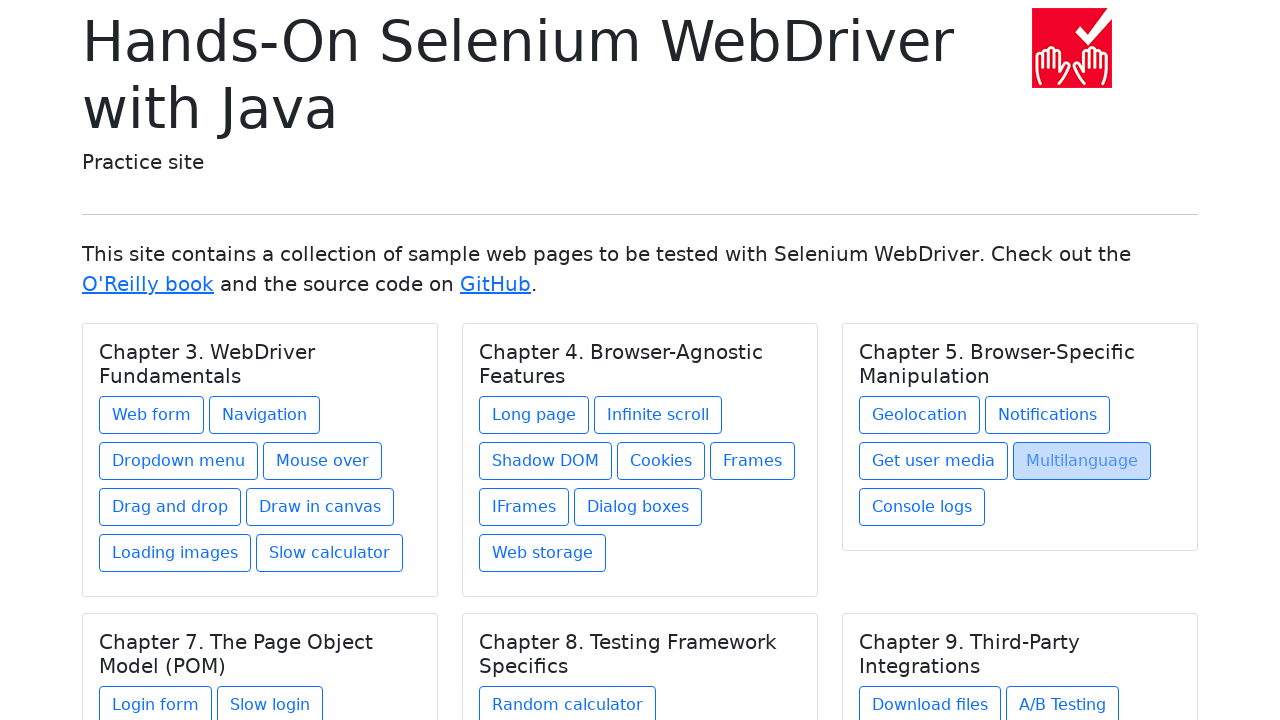

Clicked a card link at (922, 507) on .card a >> nth=20
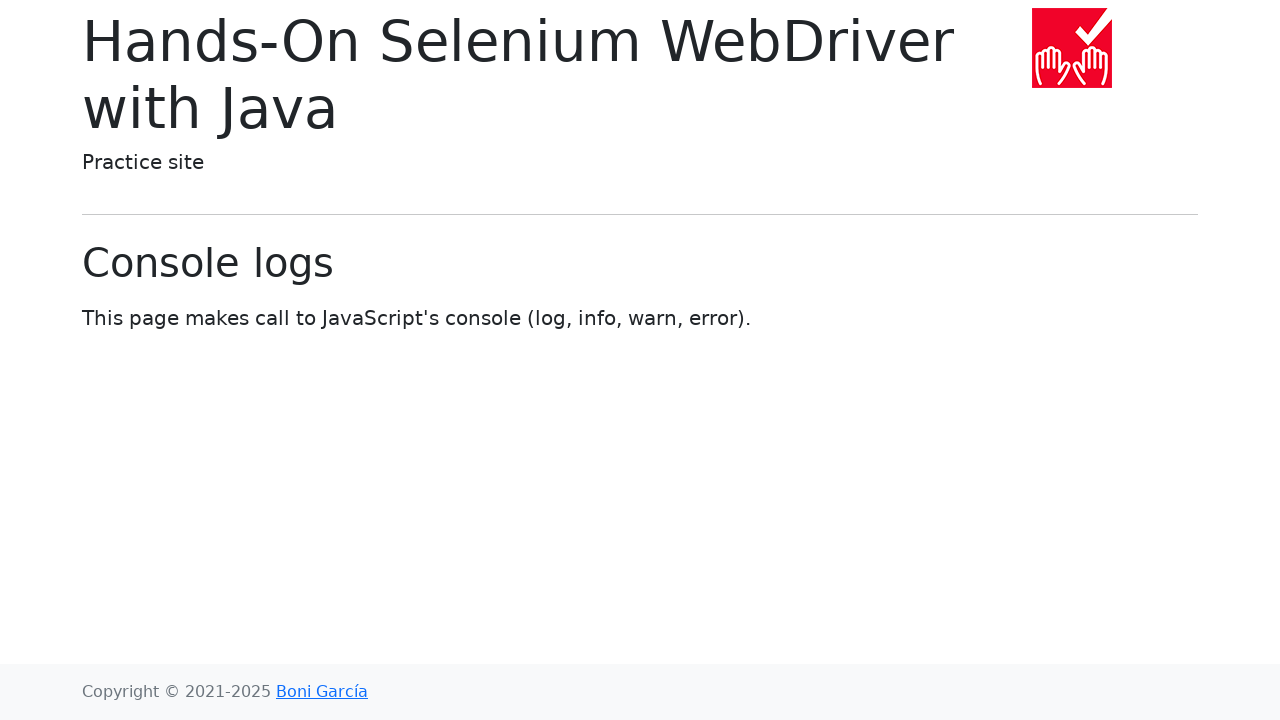

Navigated back to homepage
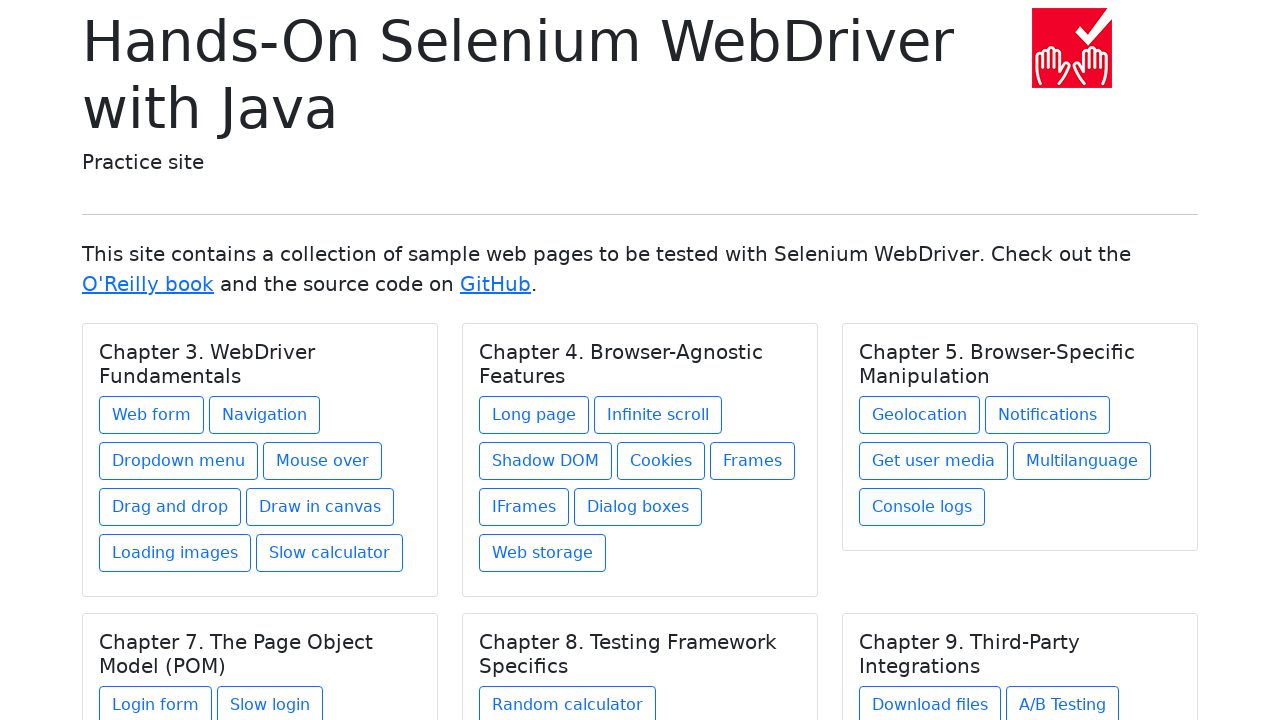

Clicked a card link at (156, 701) on .card a >> nth=21
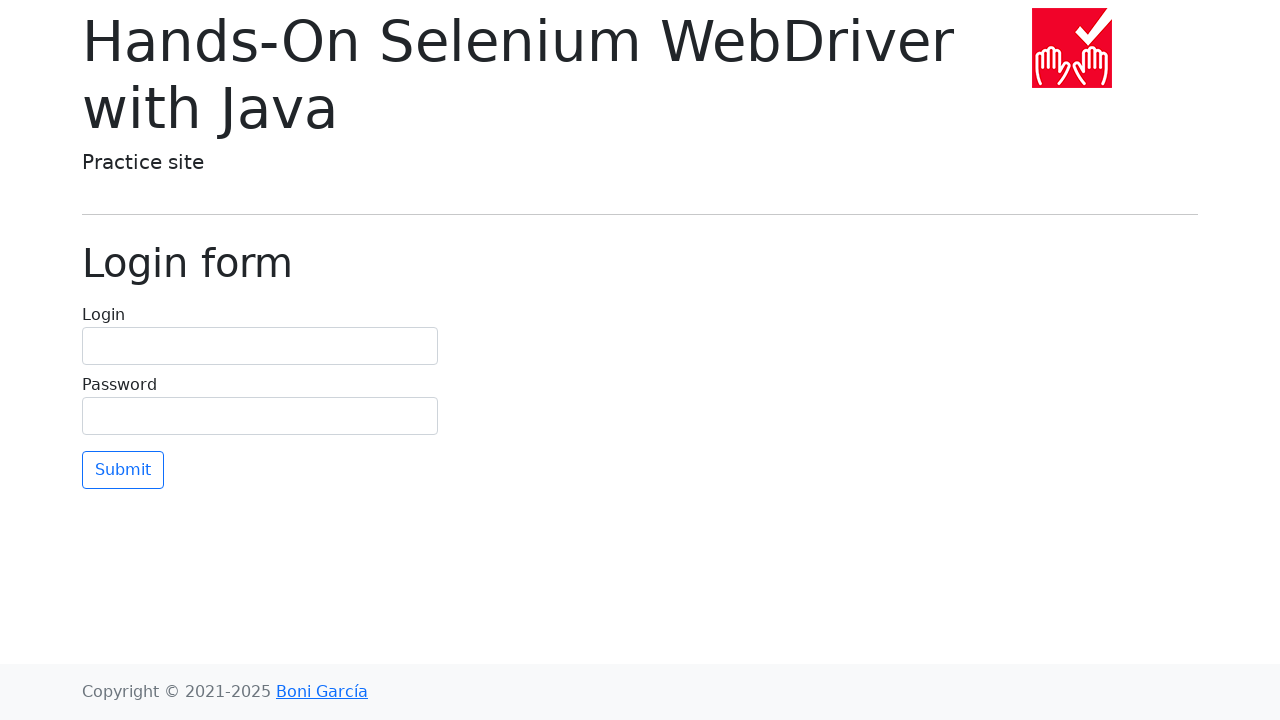

Navigated back to homepage
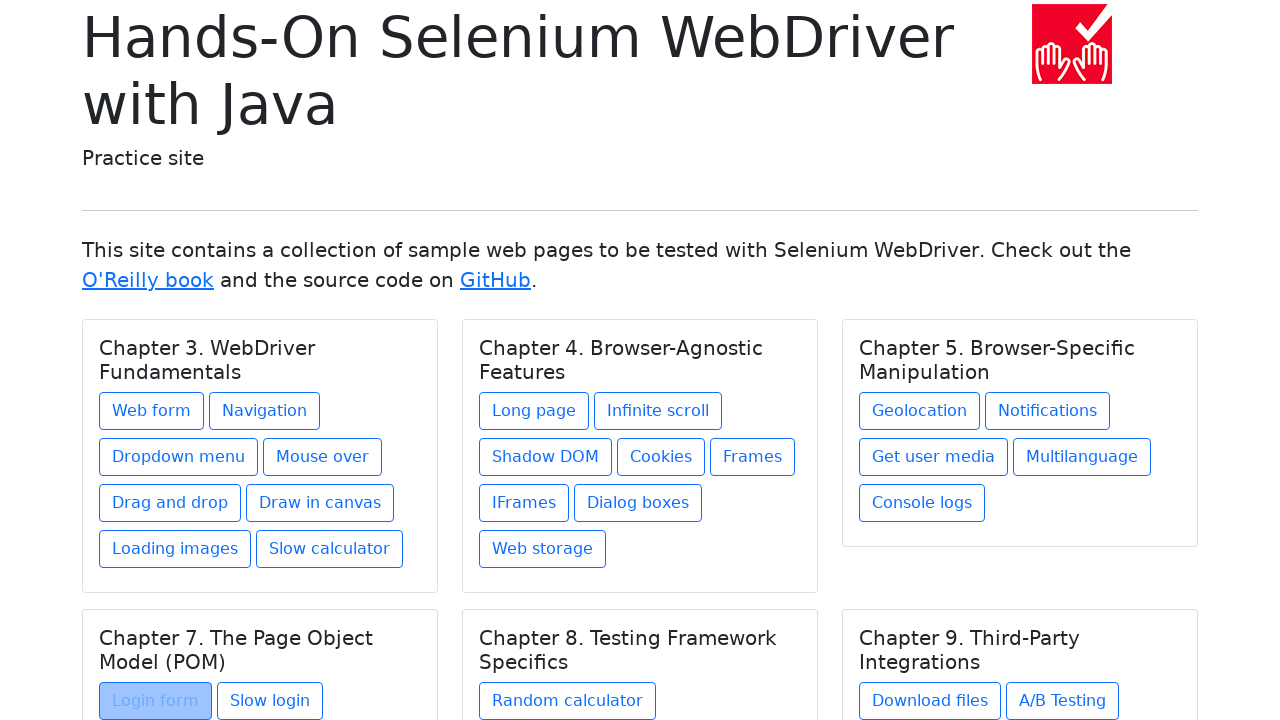

Clicked a card link at (270, 701) on .card a >> nth=22
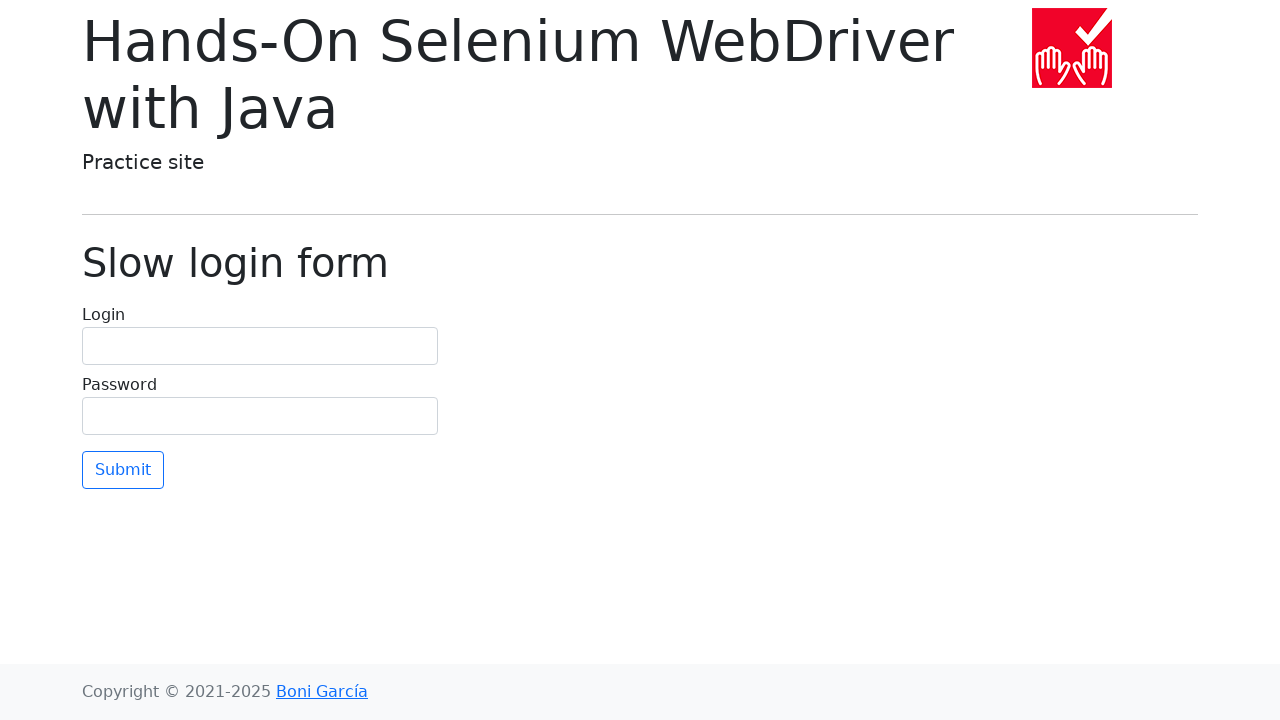

Navigated back to homepage
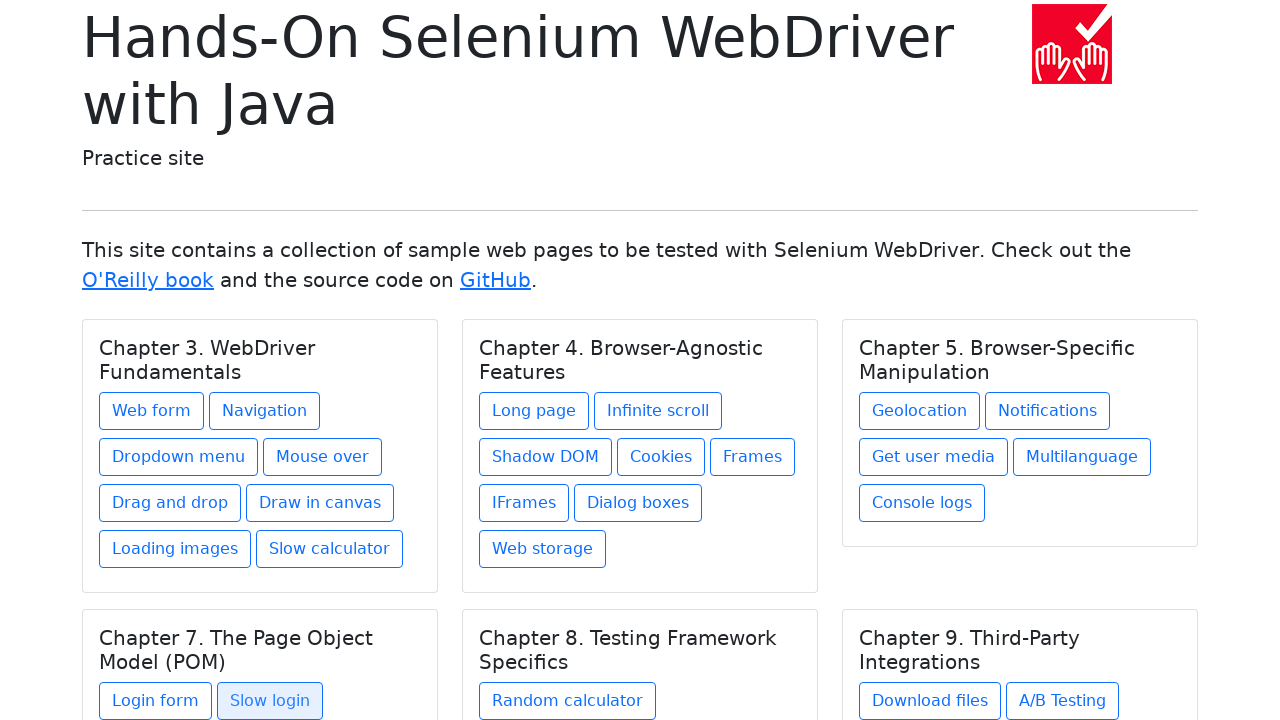

Clicked a card link at (568, 701) on .card a >> nth=23
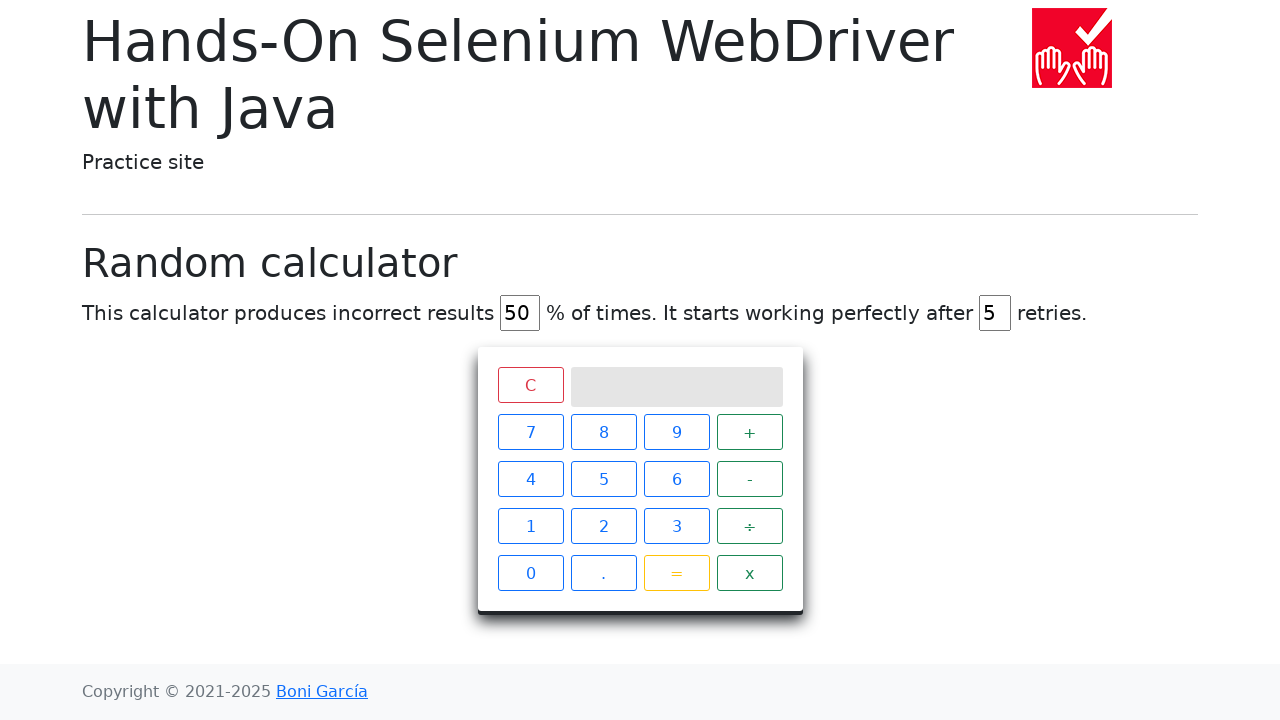

Navigated back to homepage
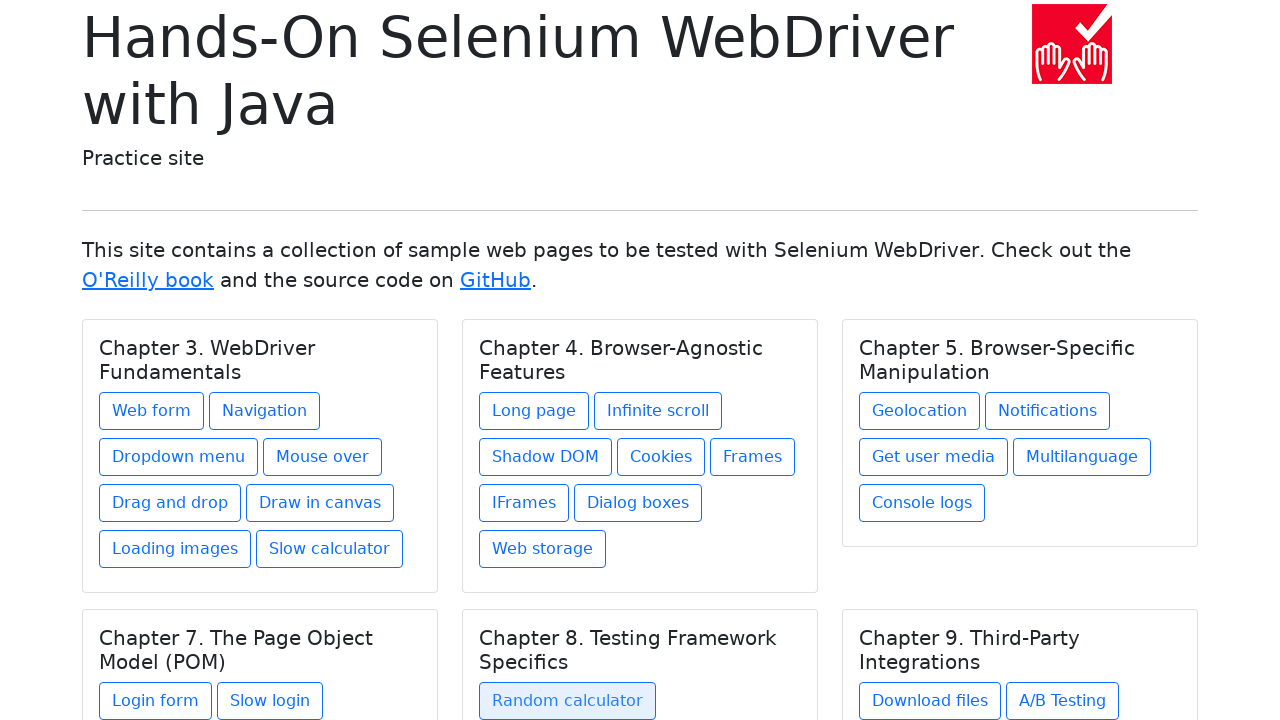

Clicked a card link at (930, 701) on .card a >> nth=24
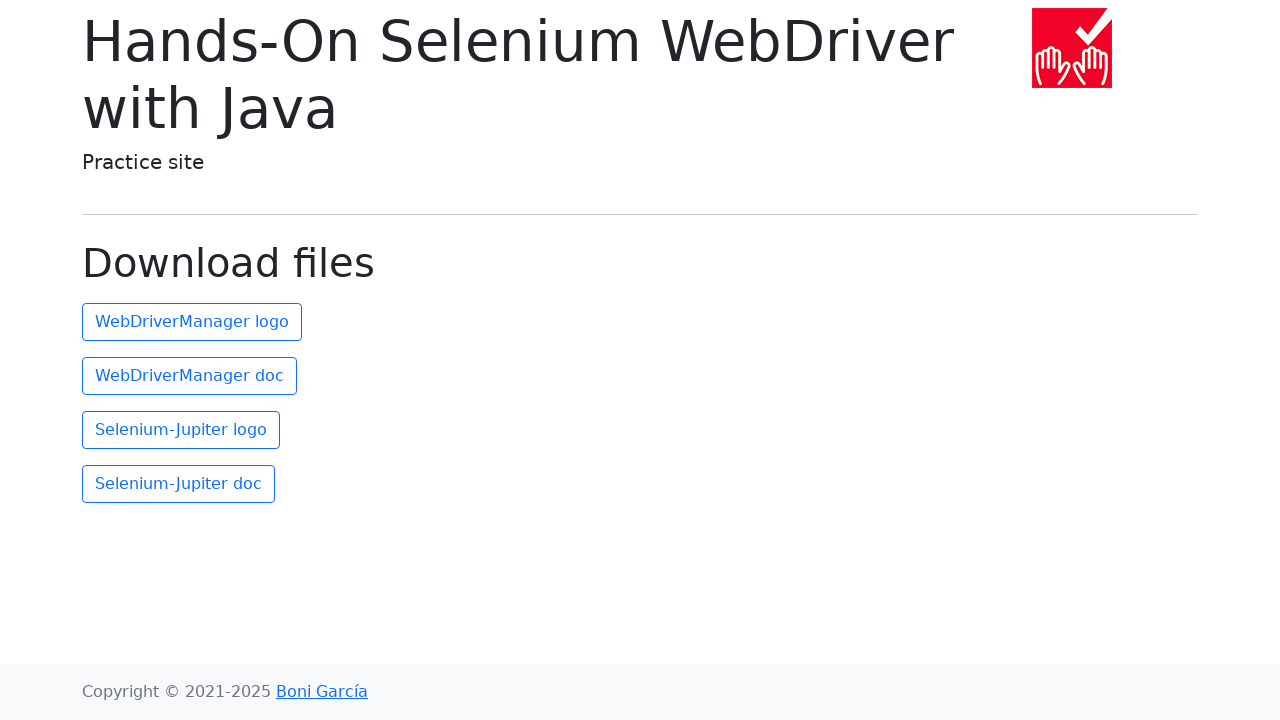

Navigated back to homepage
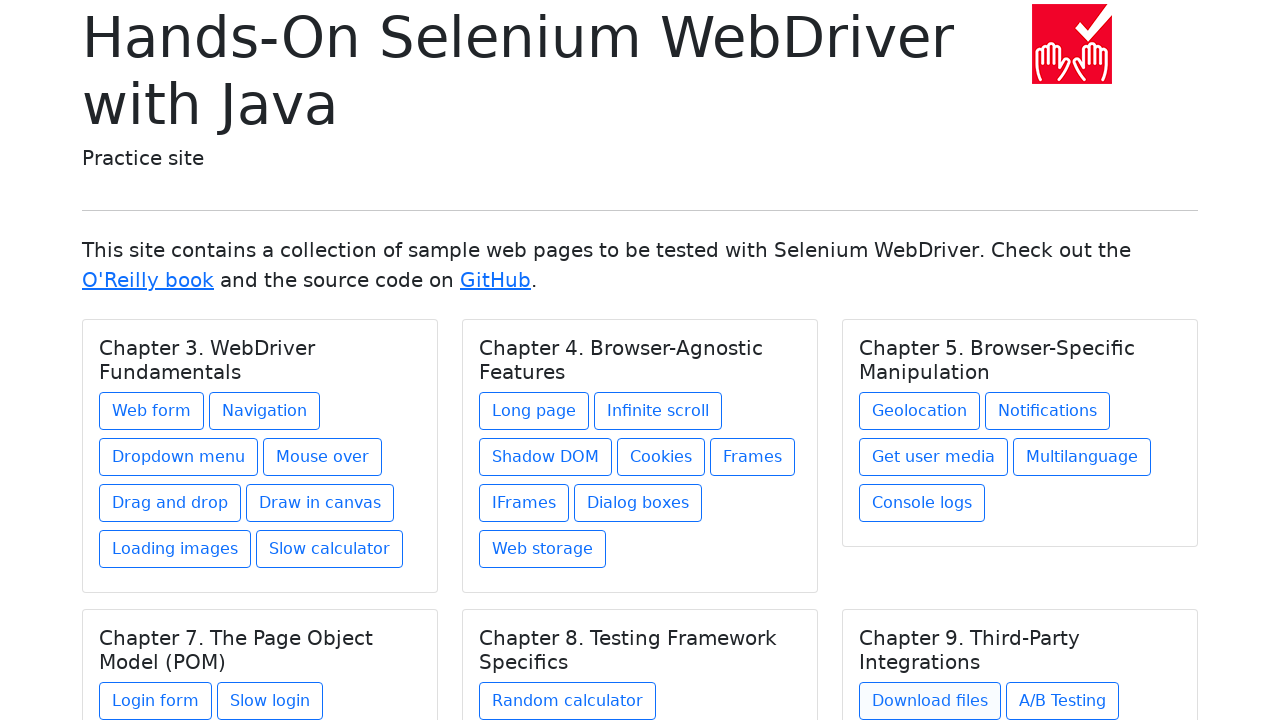

Clicked a card link at (1062, 701) on .card a >> nth=25
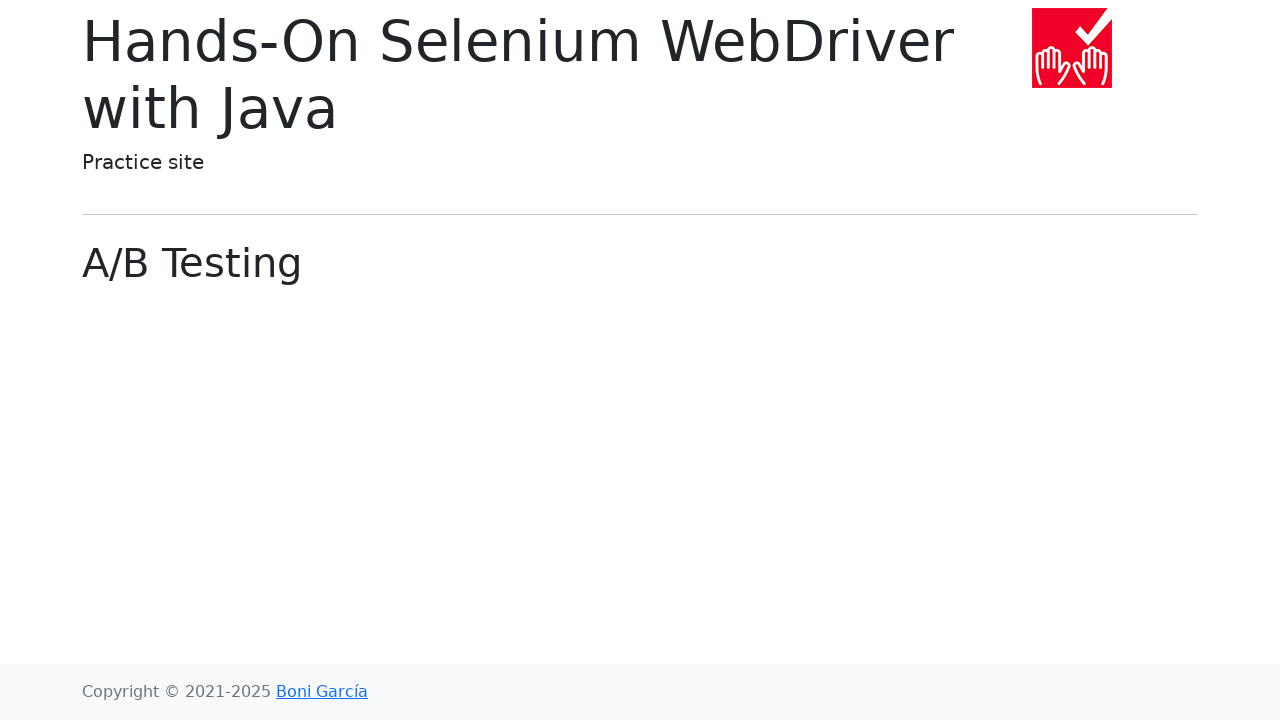

Navigated back to homepage
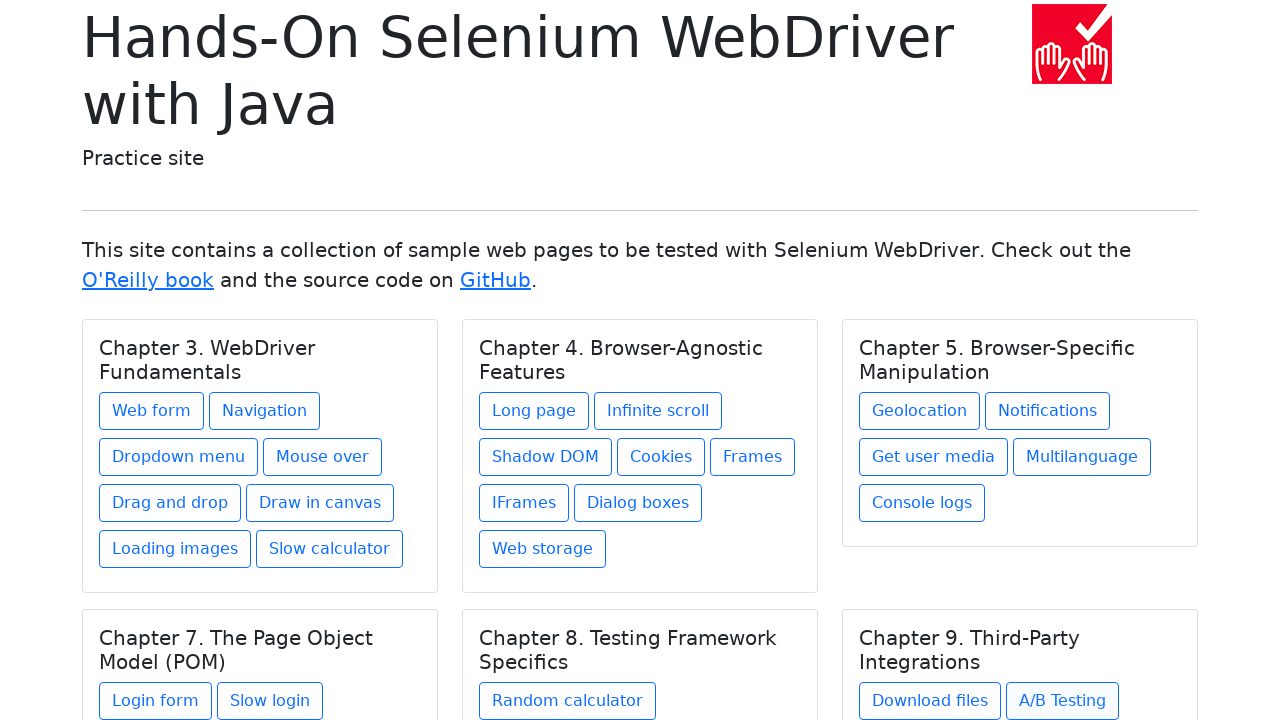

Clicked a card link at (915, 612) on .card a >> nth=26
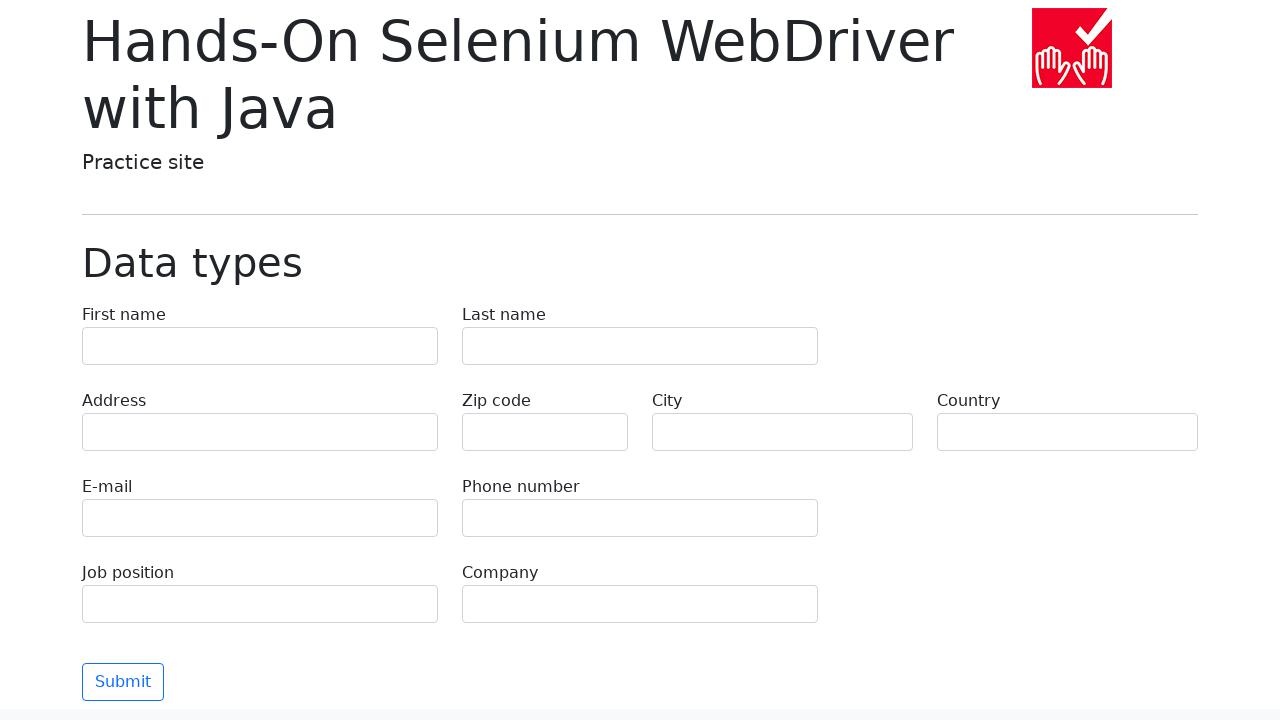

Navigated back to homepage
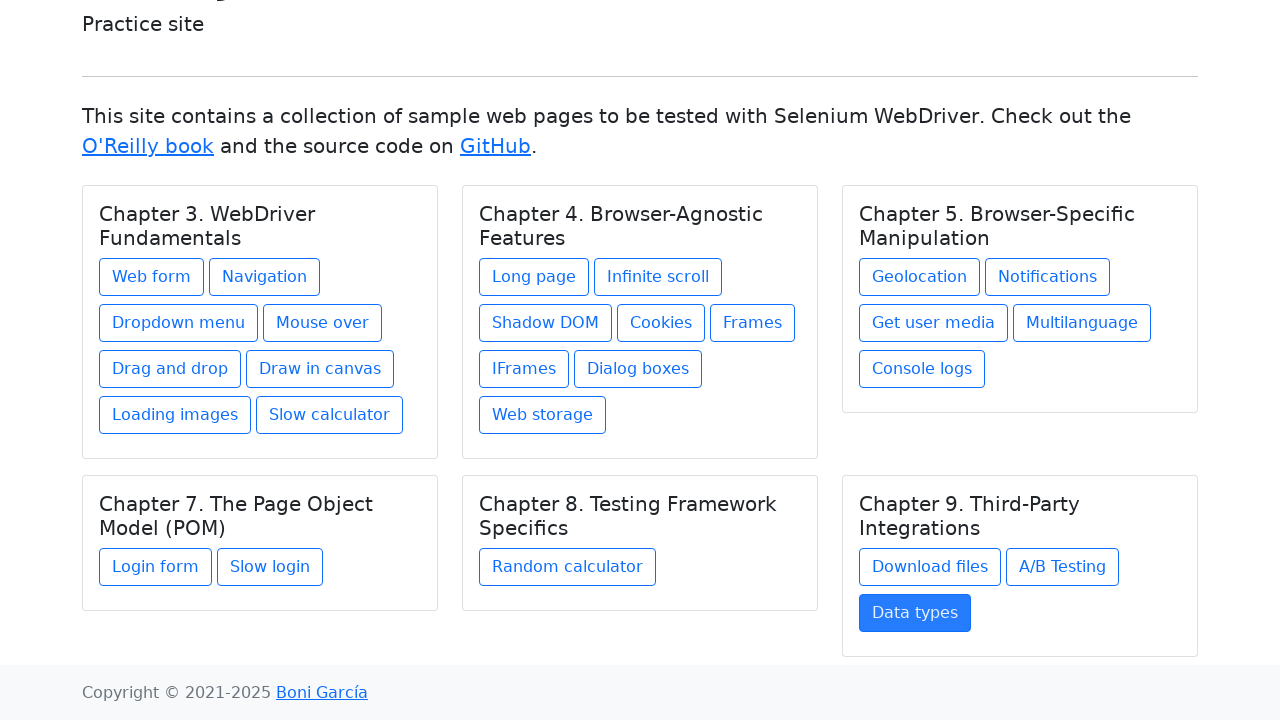

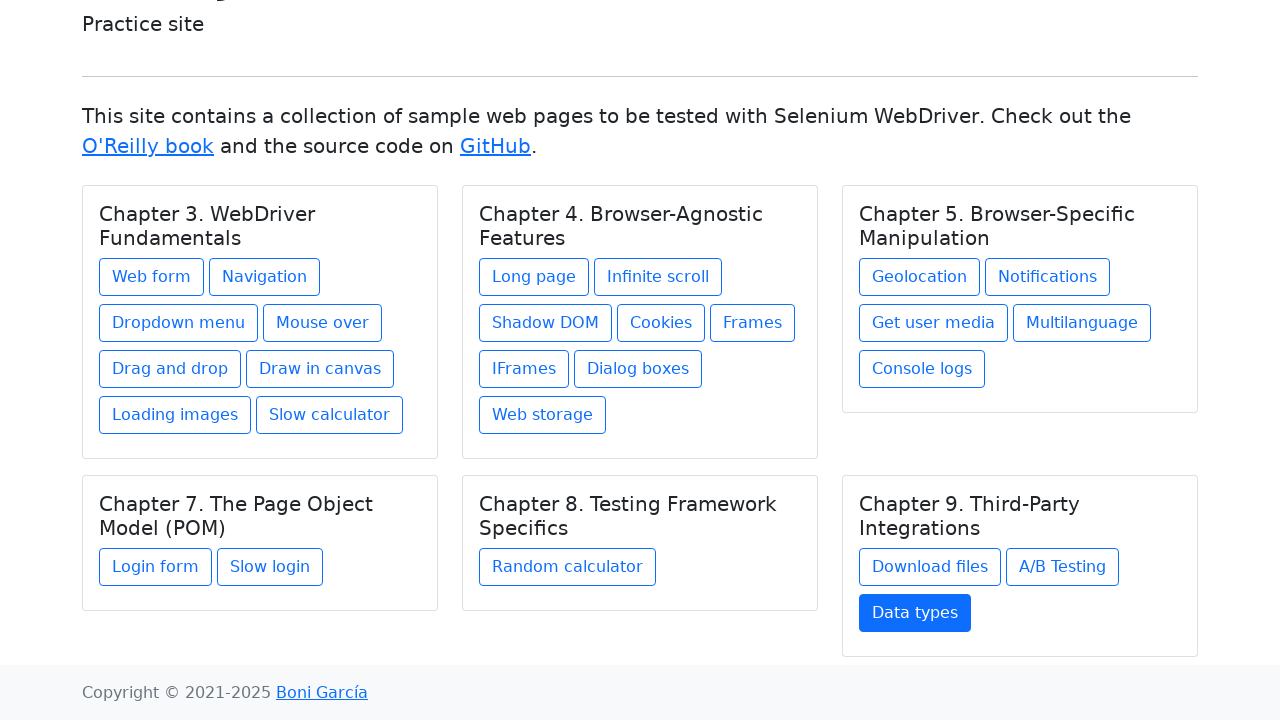